Tests JavaScript scrolling functionality by scrolling 750 pixels down 10 times, then scrolling 750 pixels up 10 times on an infinite scroll page.

Starting URL: https://practice.cydeo.com/infinite_scroll

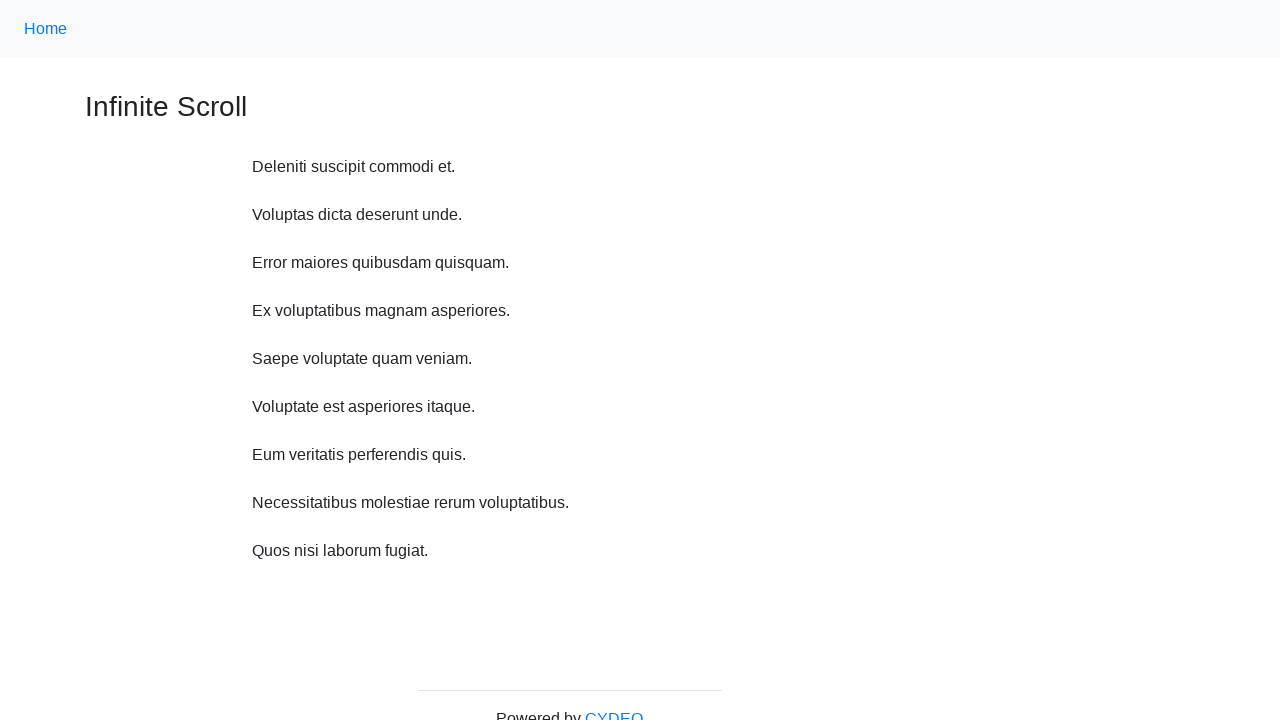

Waited 1 second before scrolling
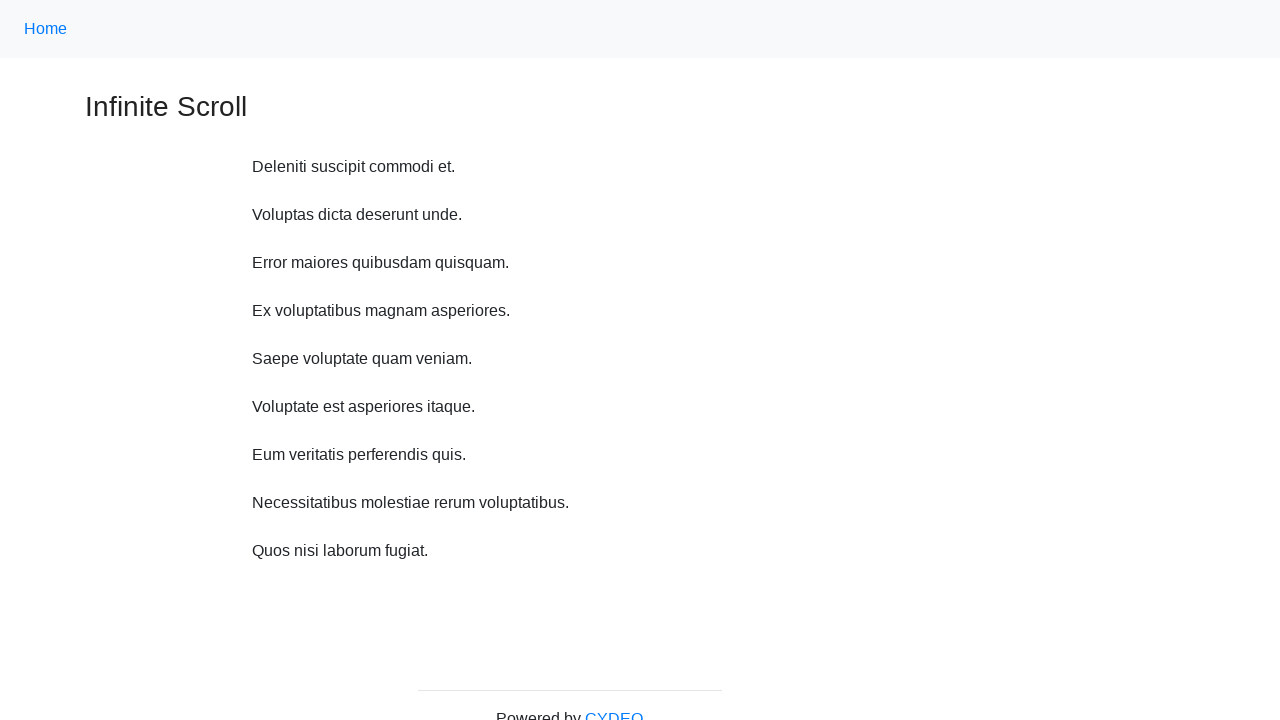

Scrolled down 750 pixels (iteration 1/10)
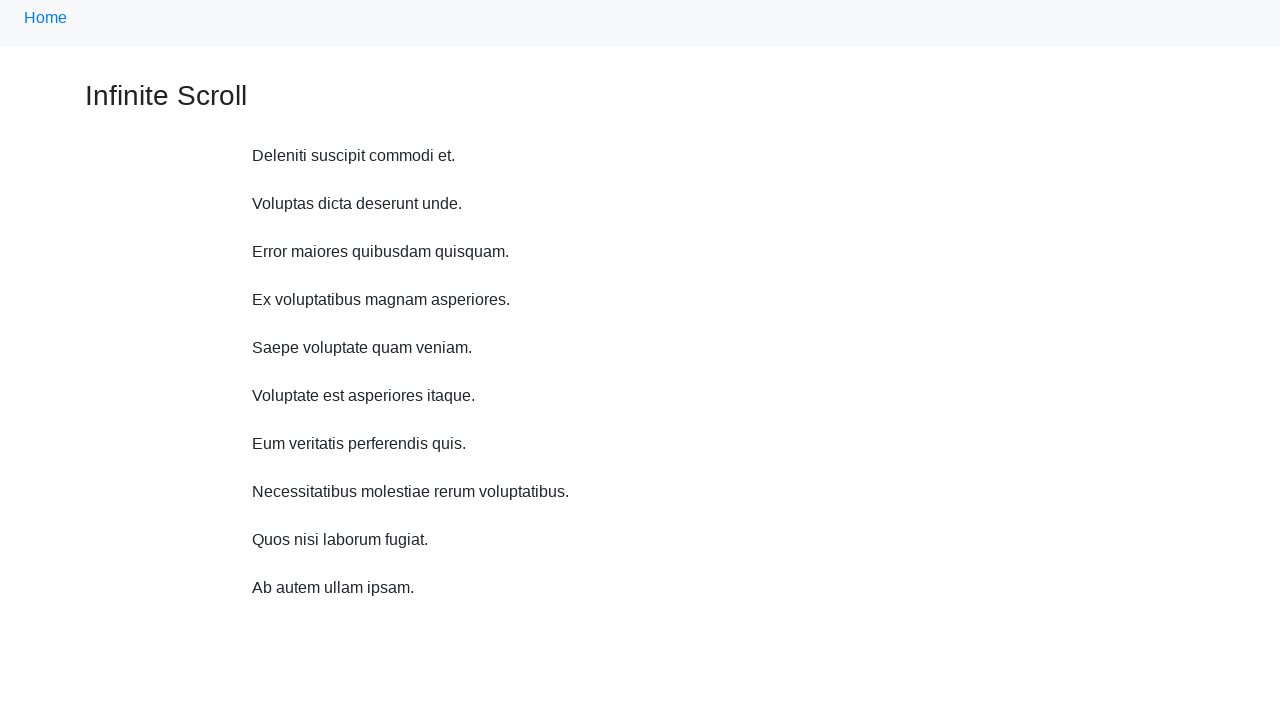

Waited 1 second before scrolling
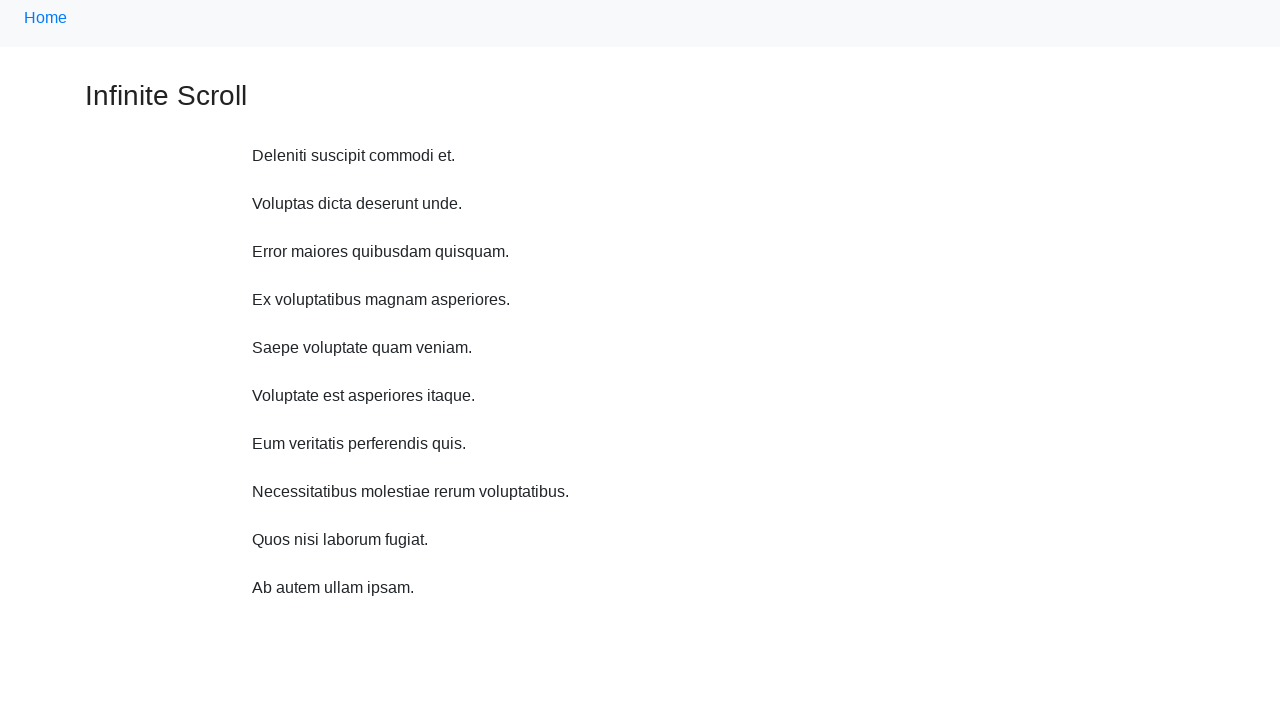

Scrolled down 750 pixels (iteration 2/10)
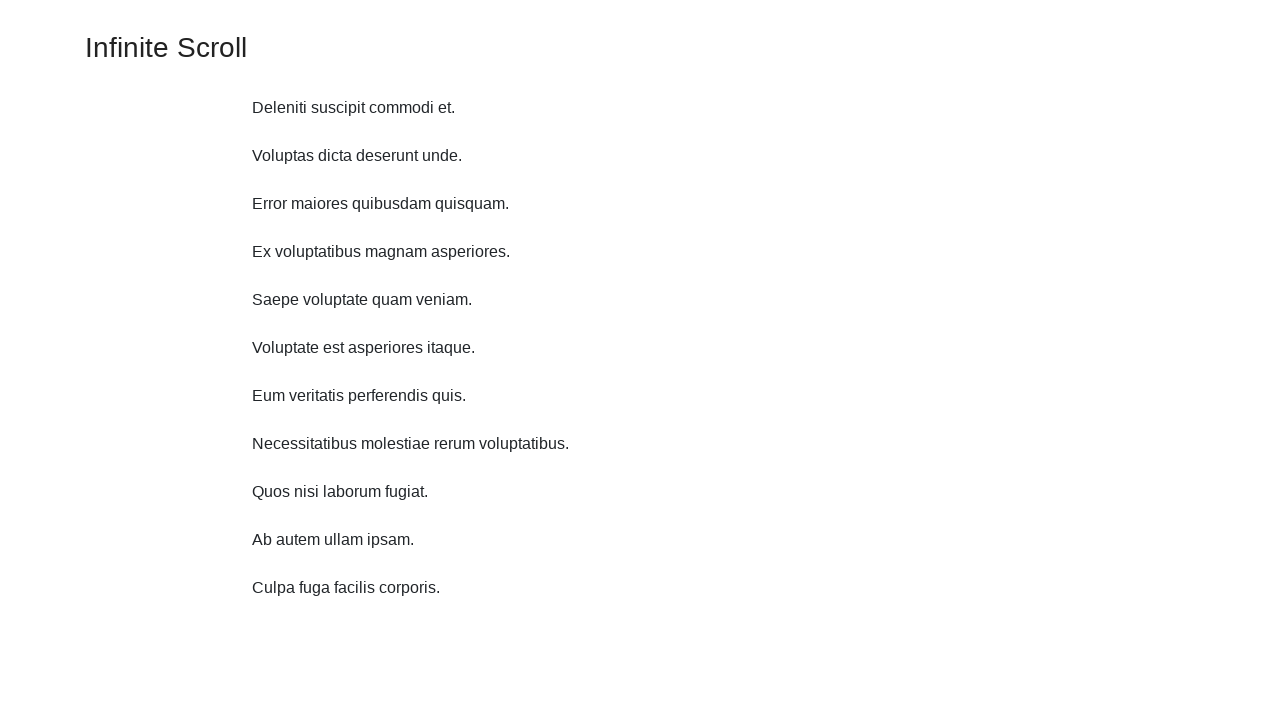

Waited 1 second before scrolling
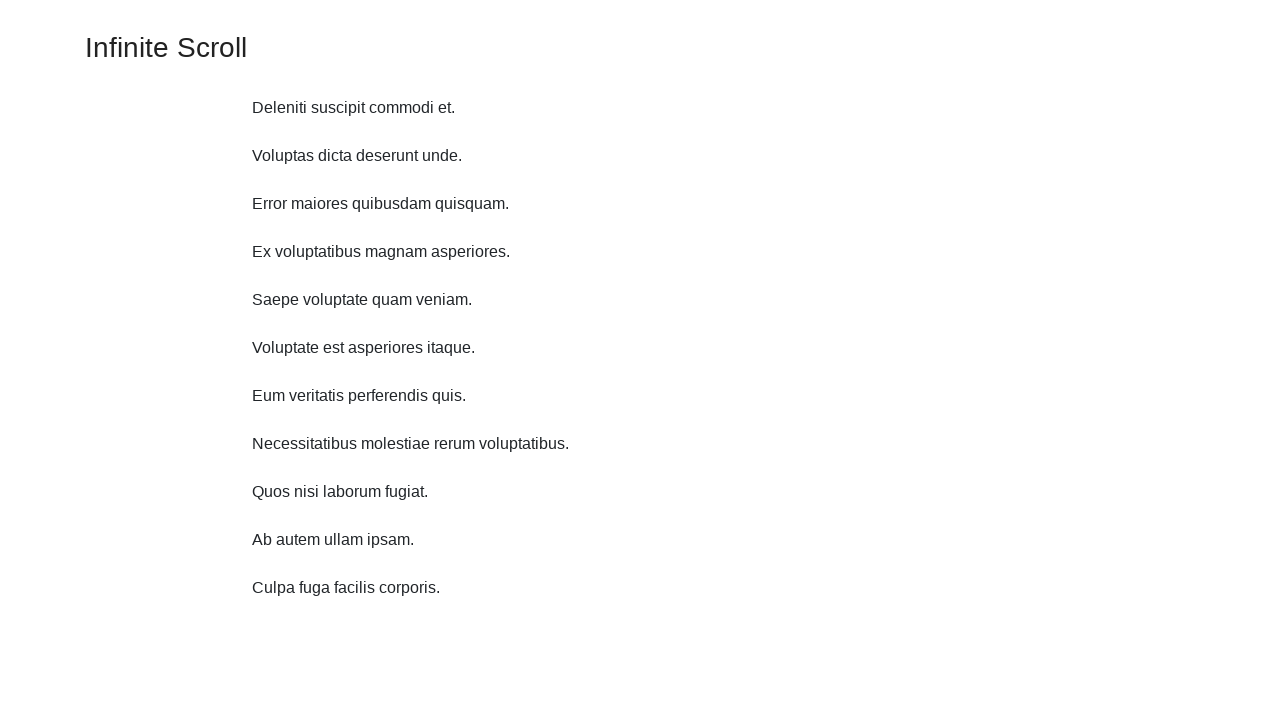

Scrolled down 750 pixels (iteration 3/10)
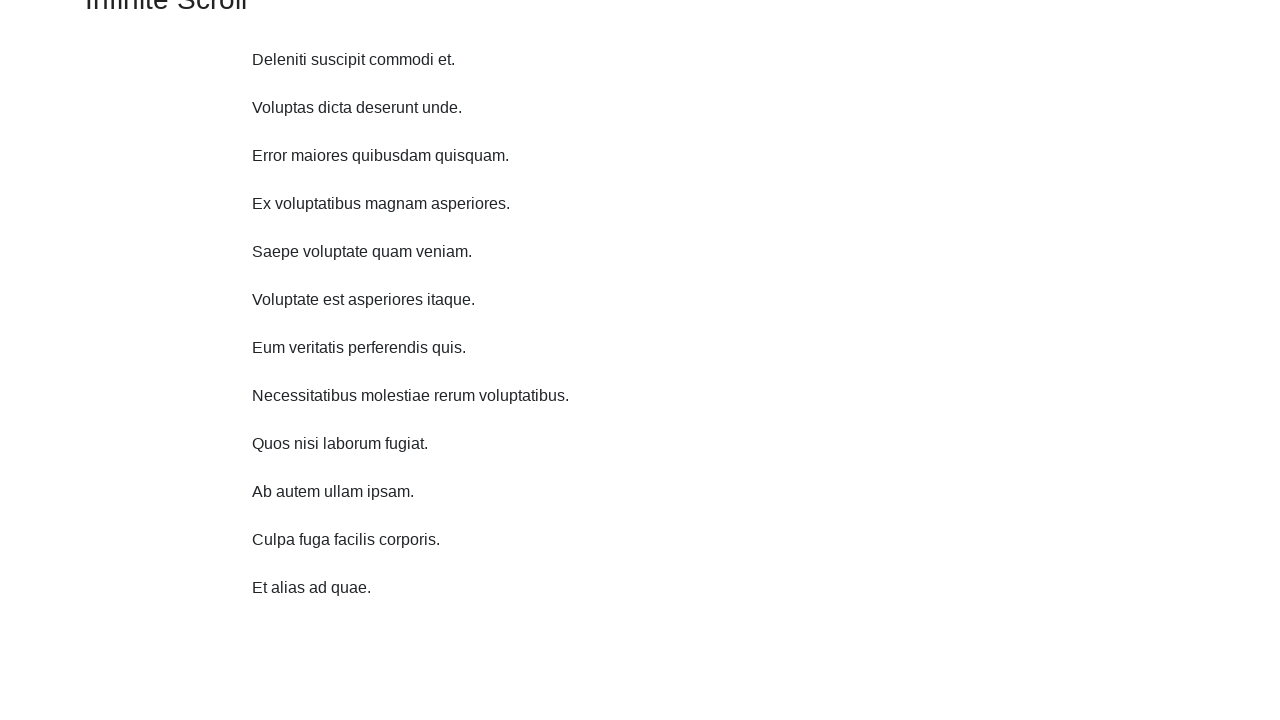

Waited 1 second before scrolling
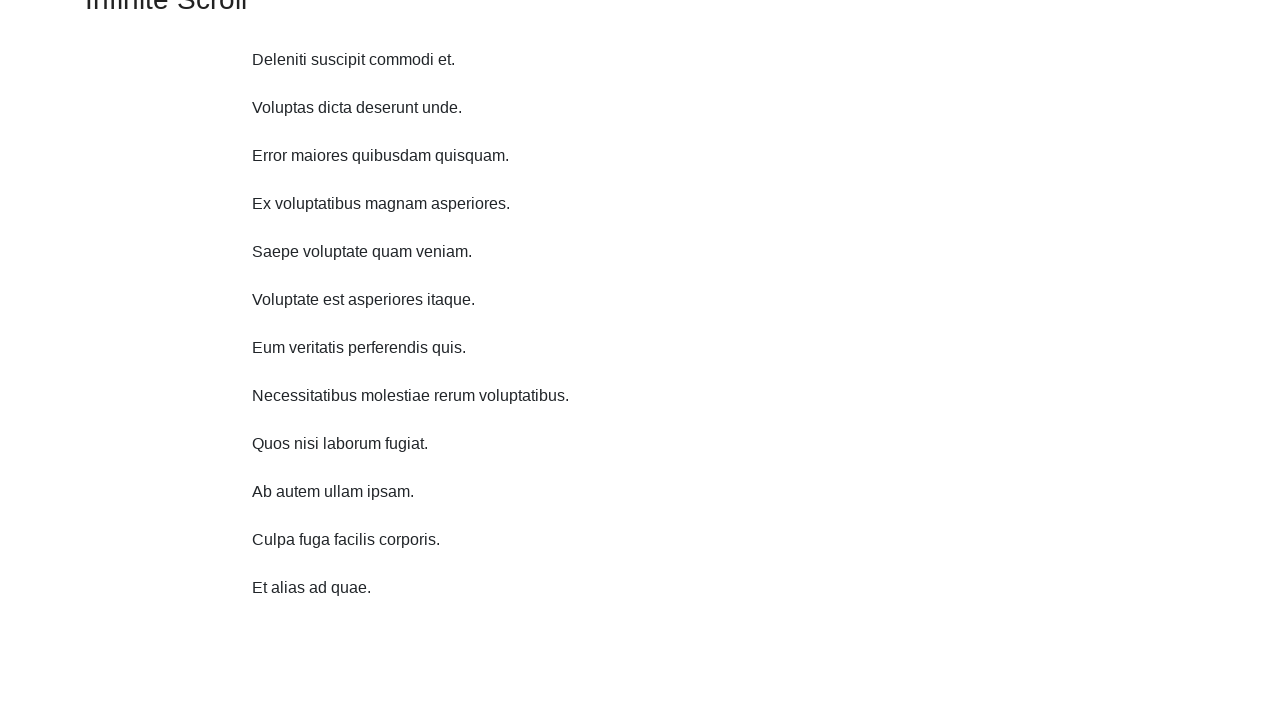

Scrolled down 750 pixels (iteration 4/10)
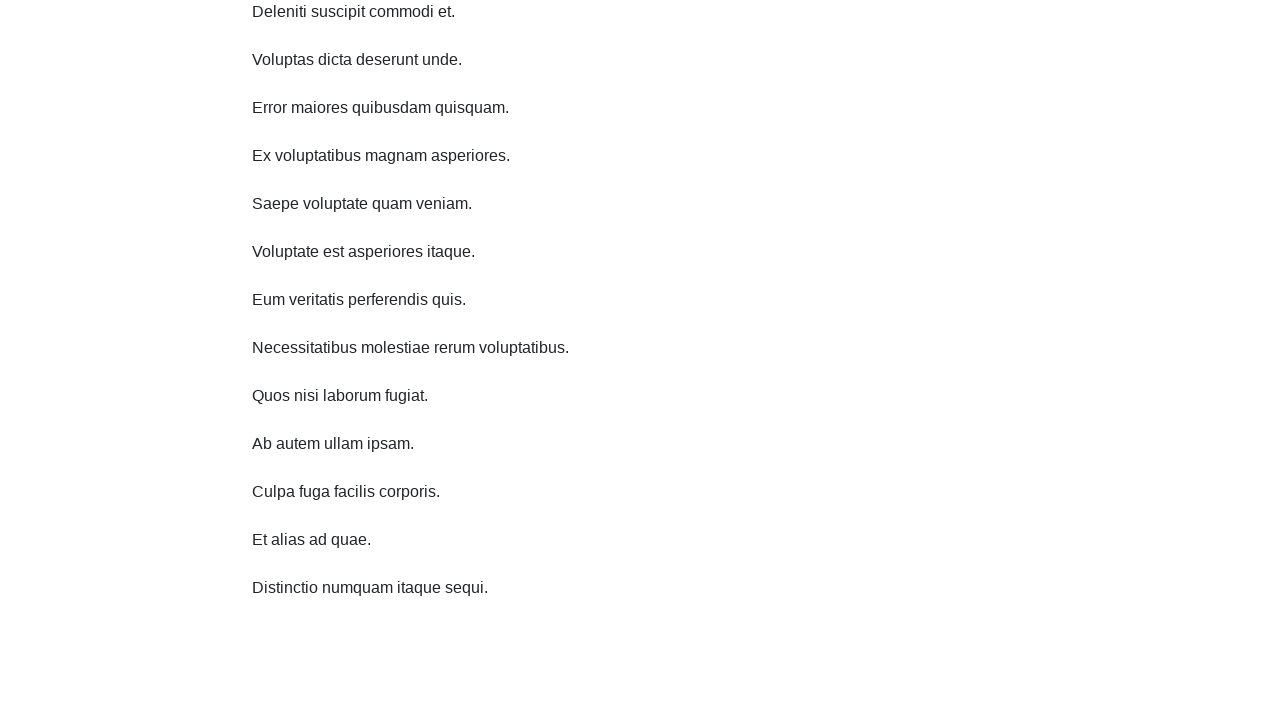

Waited 1 second before scrolling
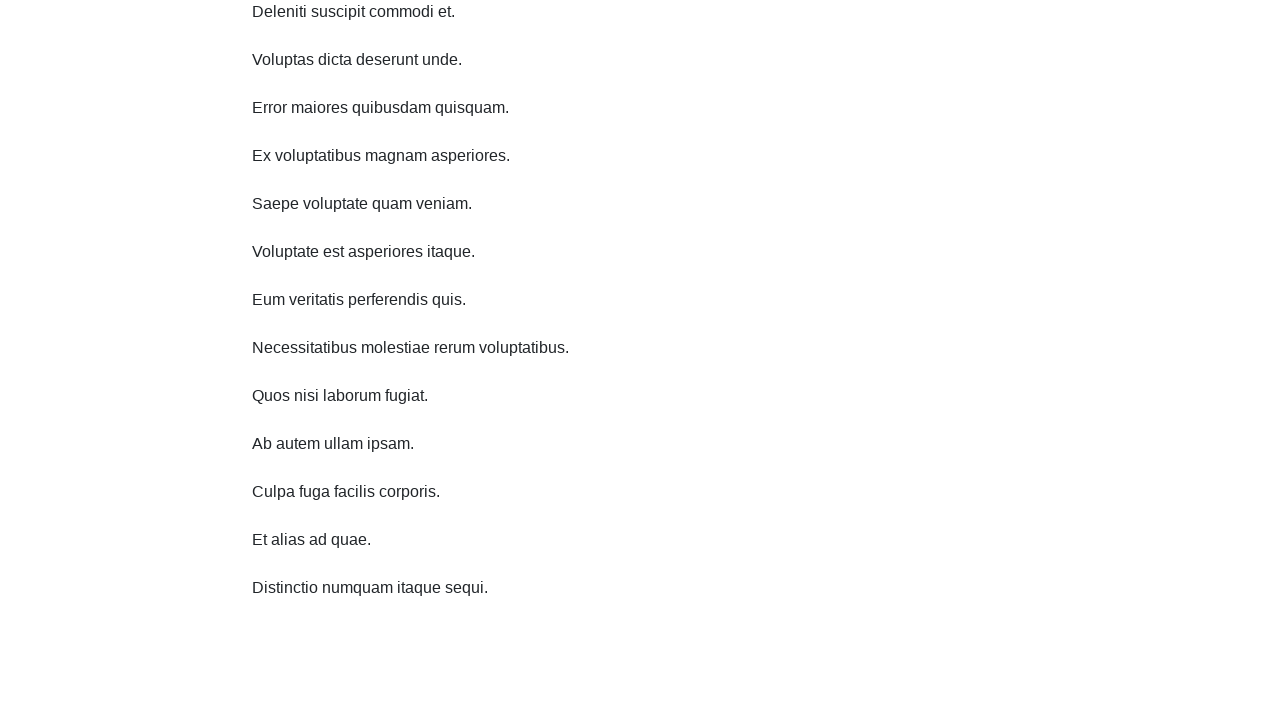

Scrolled down 750 pixels (iteration 5/10)
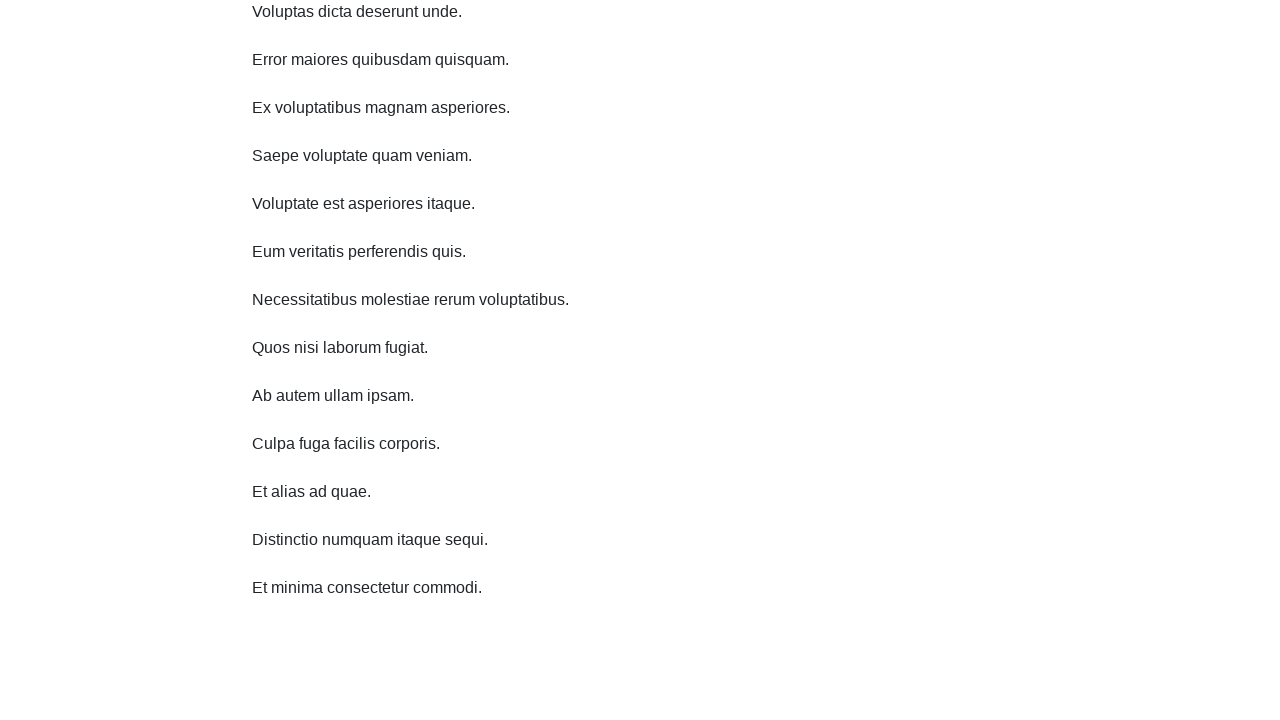

Waited 1 second before scrolling
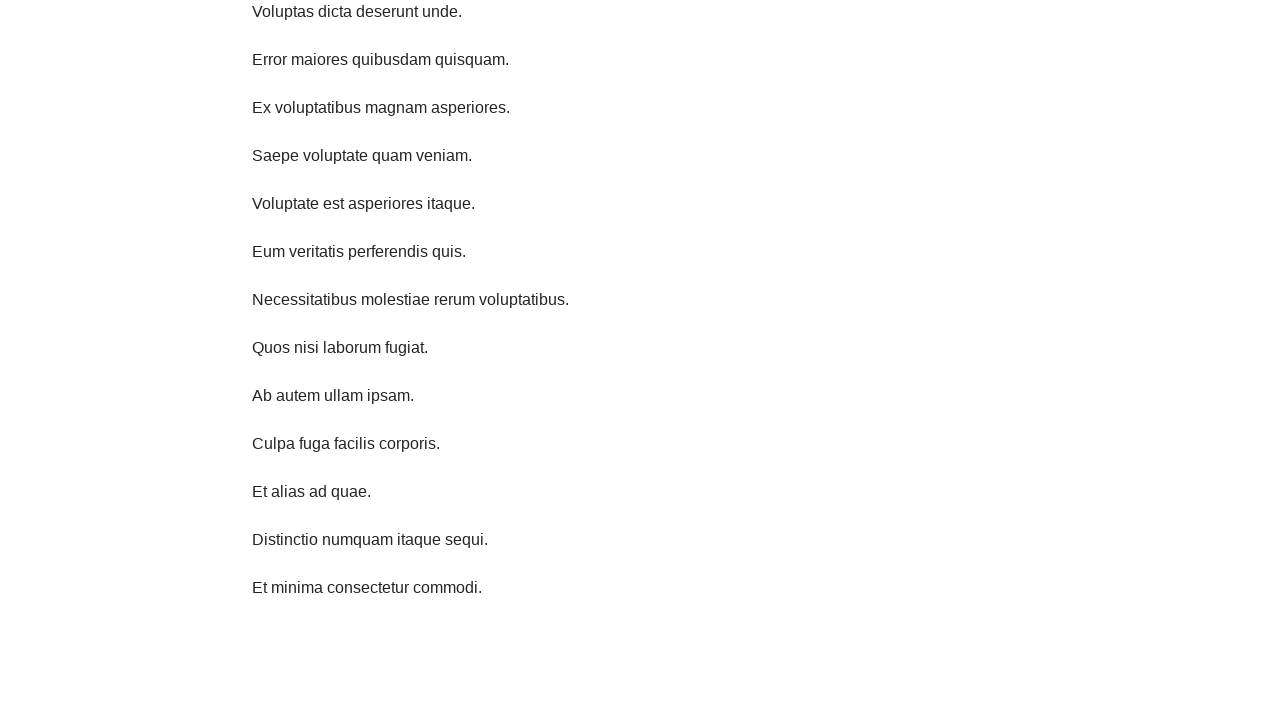

Scrolled down 750 pixels (iteration 6/10)
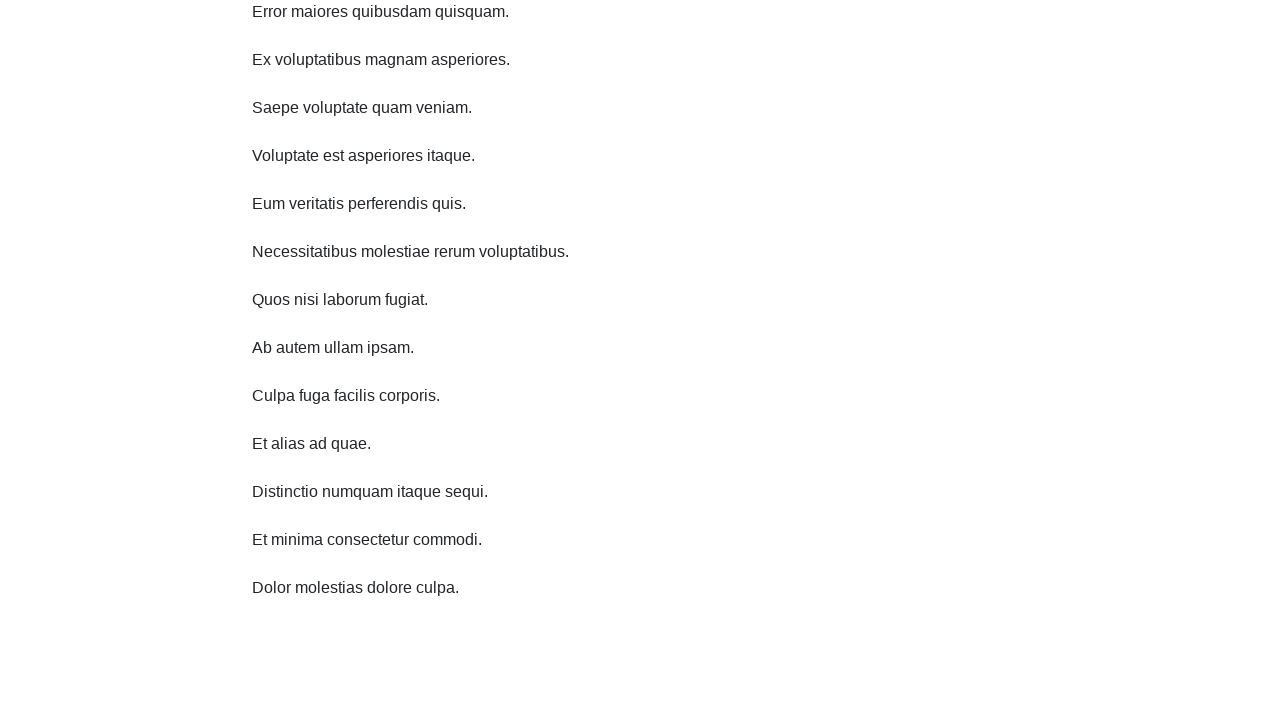

Waited 1 second before scrolling
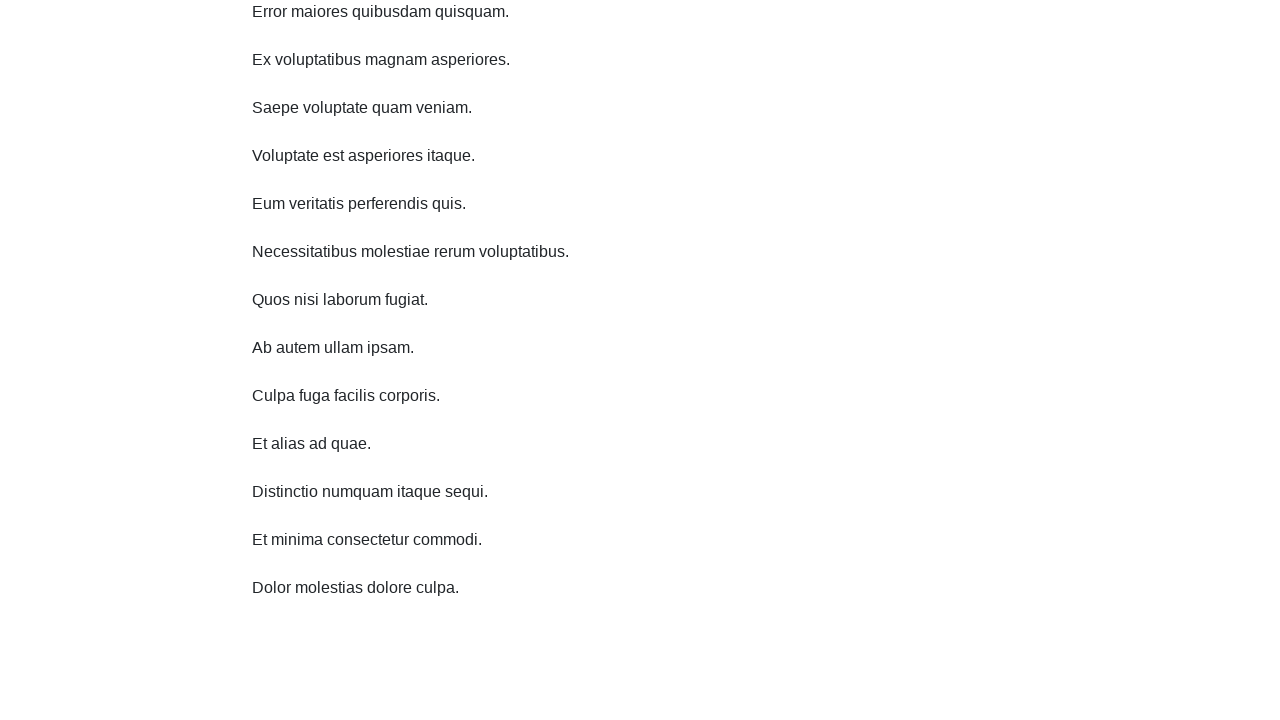

Scrolled down 750 pixels (iteration 7/10)
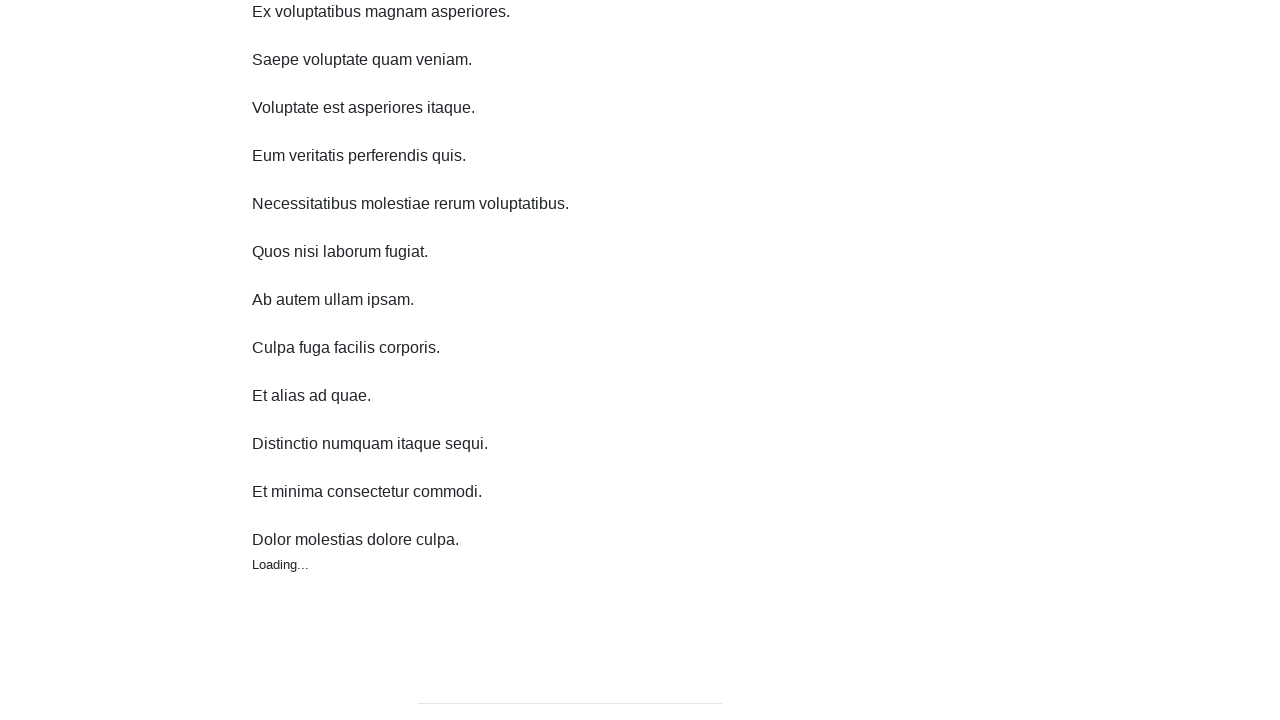

Waited 1 second before scrolling
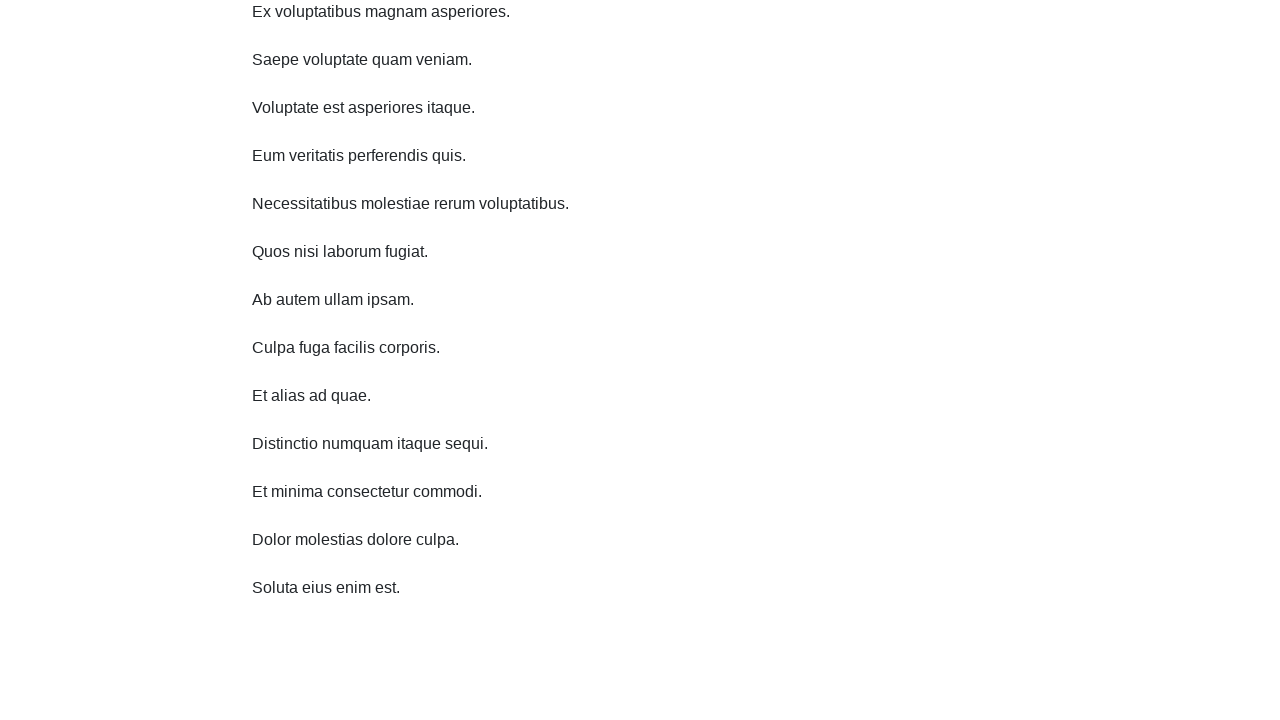

Scrolled down 750 pixels (iteration 8/10)
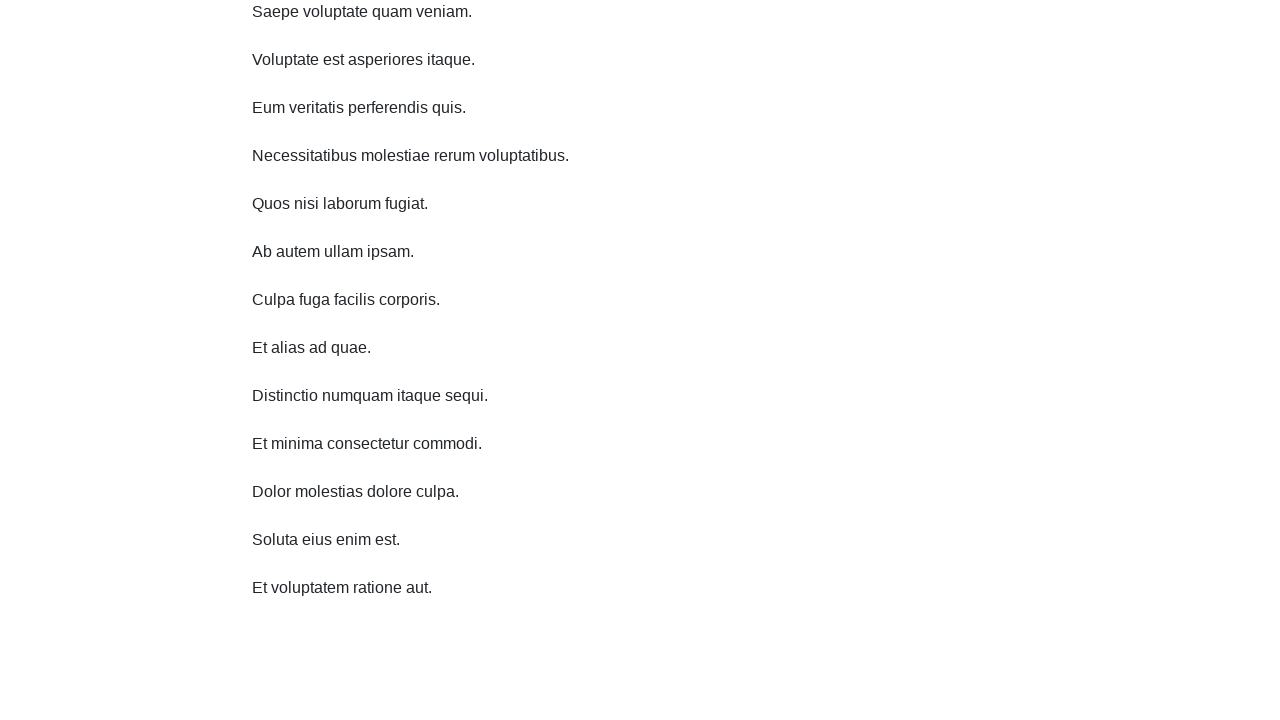

Waited 1 second before scrolling
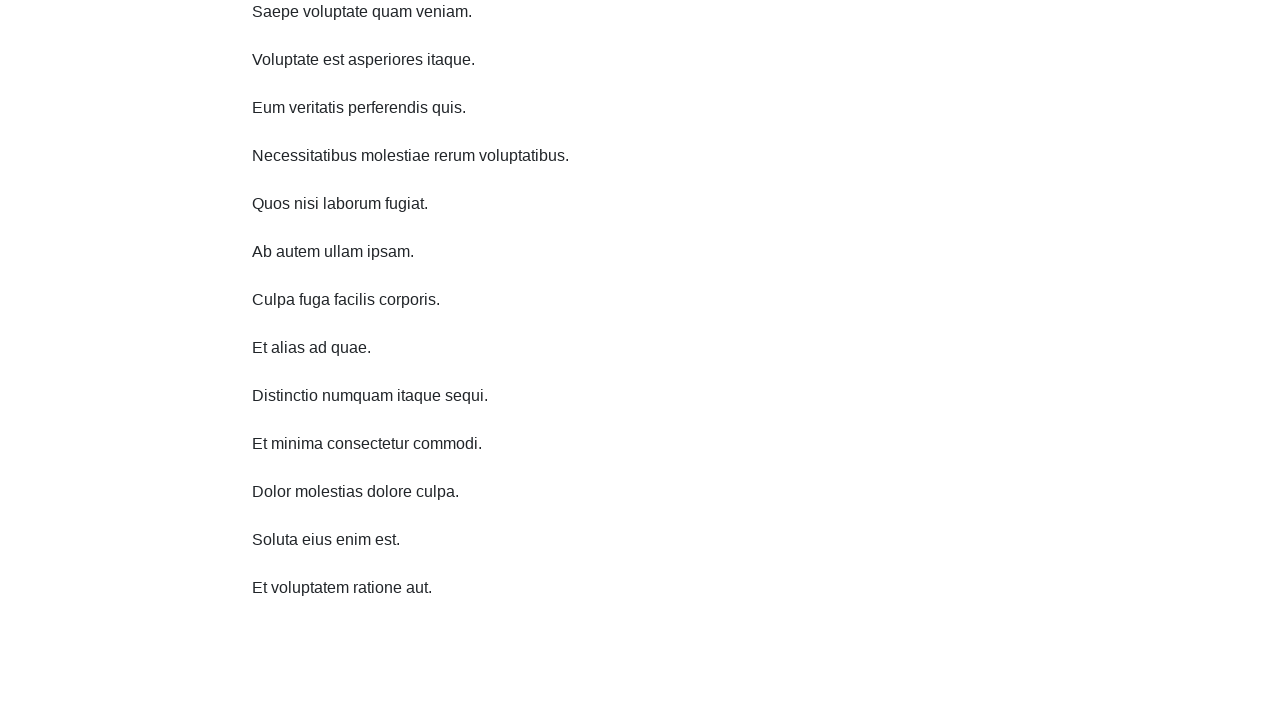

Scrolled down 750 pixels (iteration 9/10)
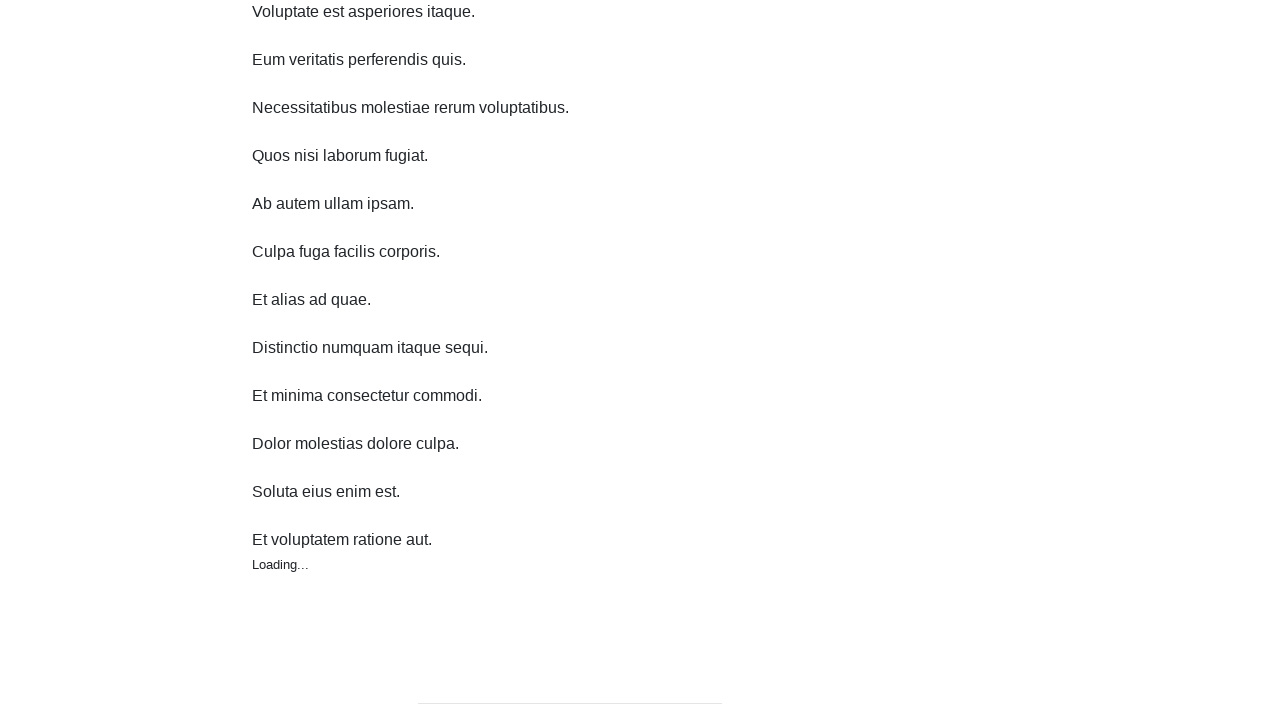

Waited 1 second before scrolling
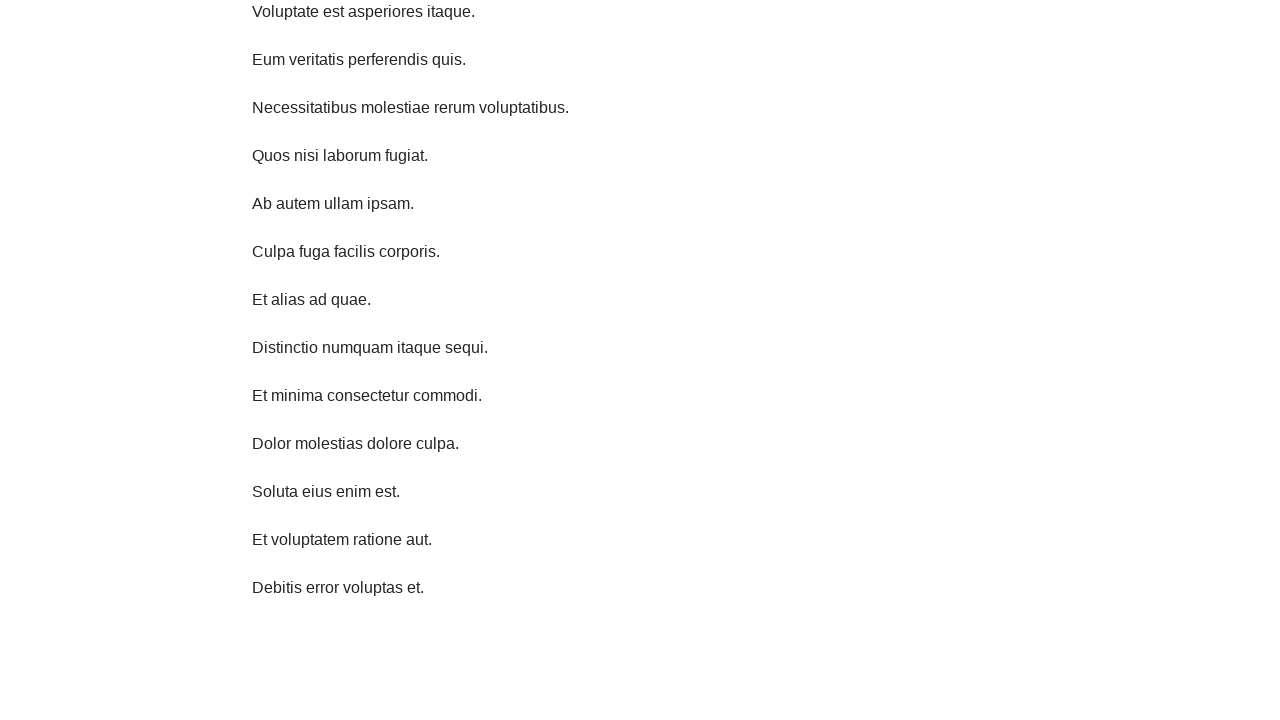

Scrolled down 750 pixels (iteration 10/10)
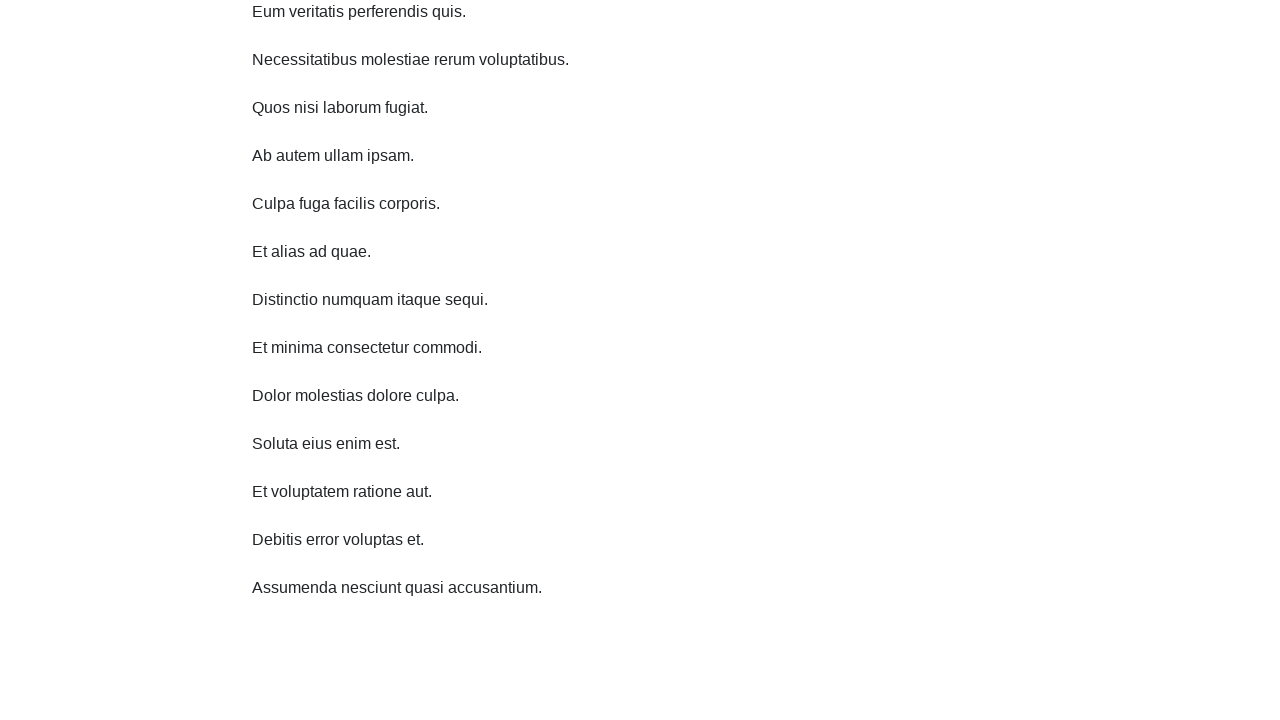

Waited 1 second before scrolling
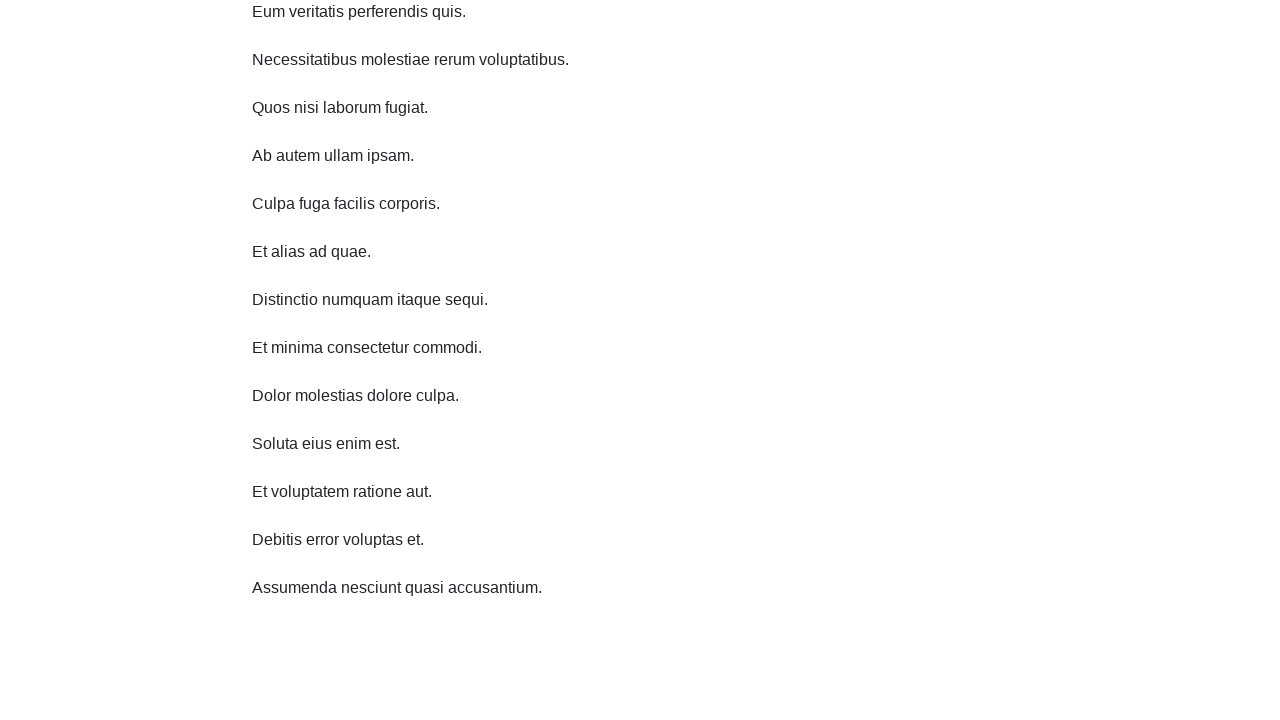

Scrolled up 750 pixels (iteration 1/10)
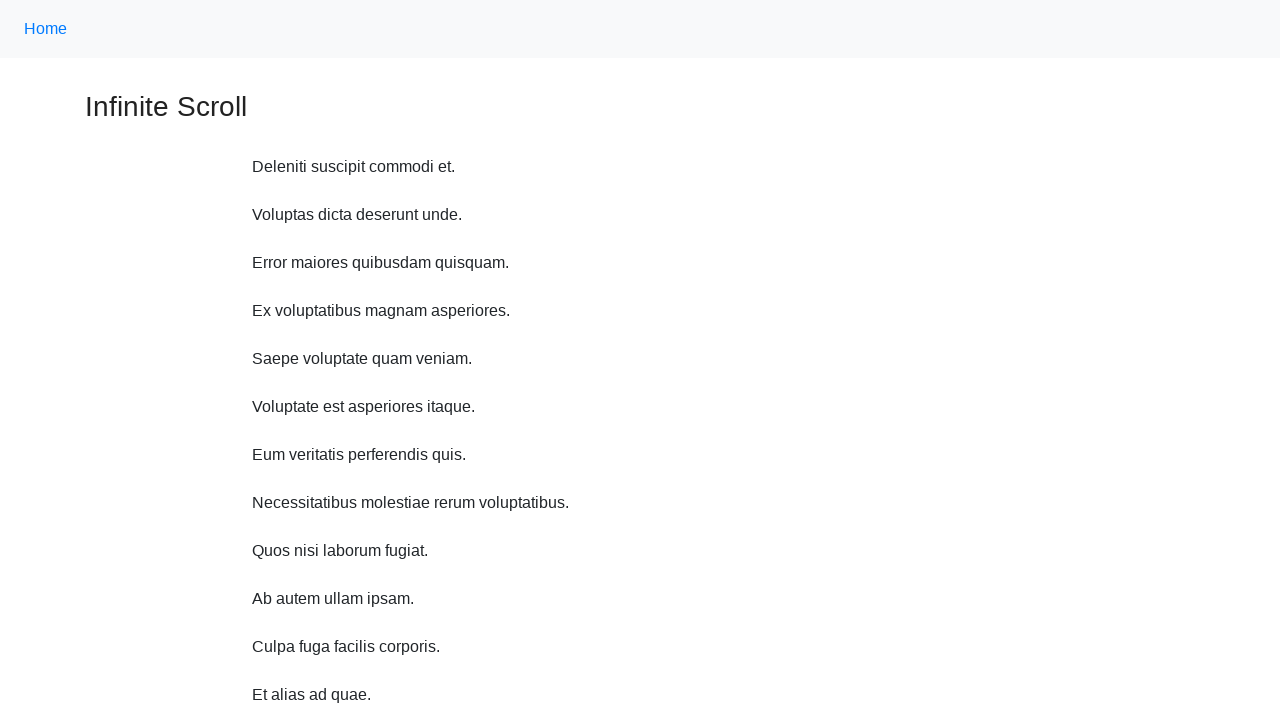

Waited 1 second before scrolling
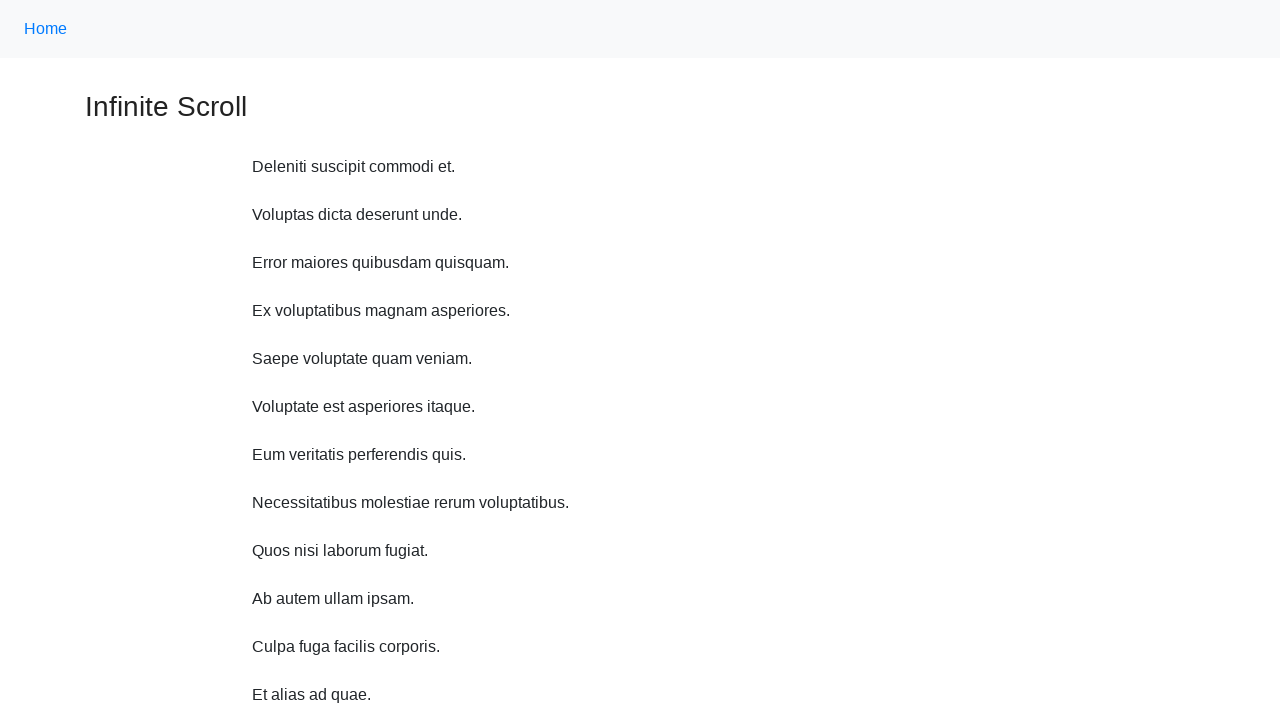

Scrolled up 750 pixels (iteration 2/10)
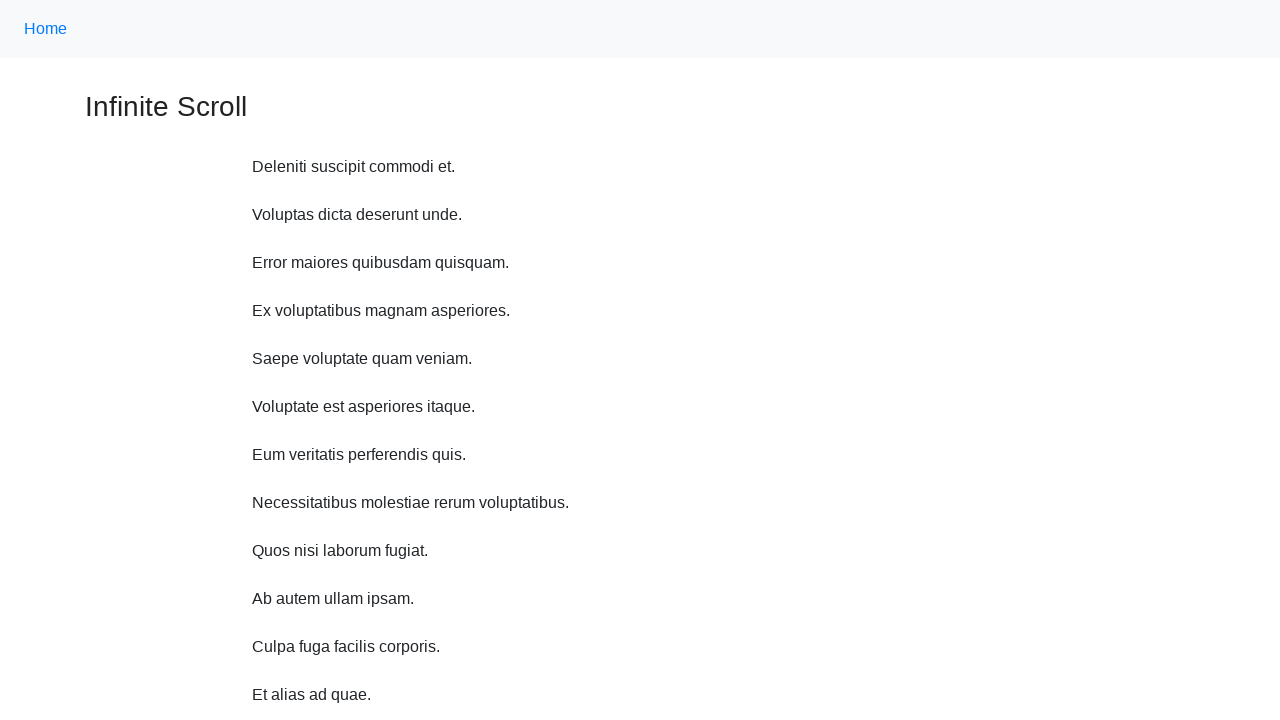

Waited 1 second before scrolling
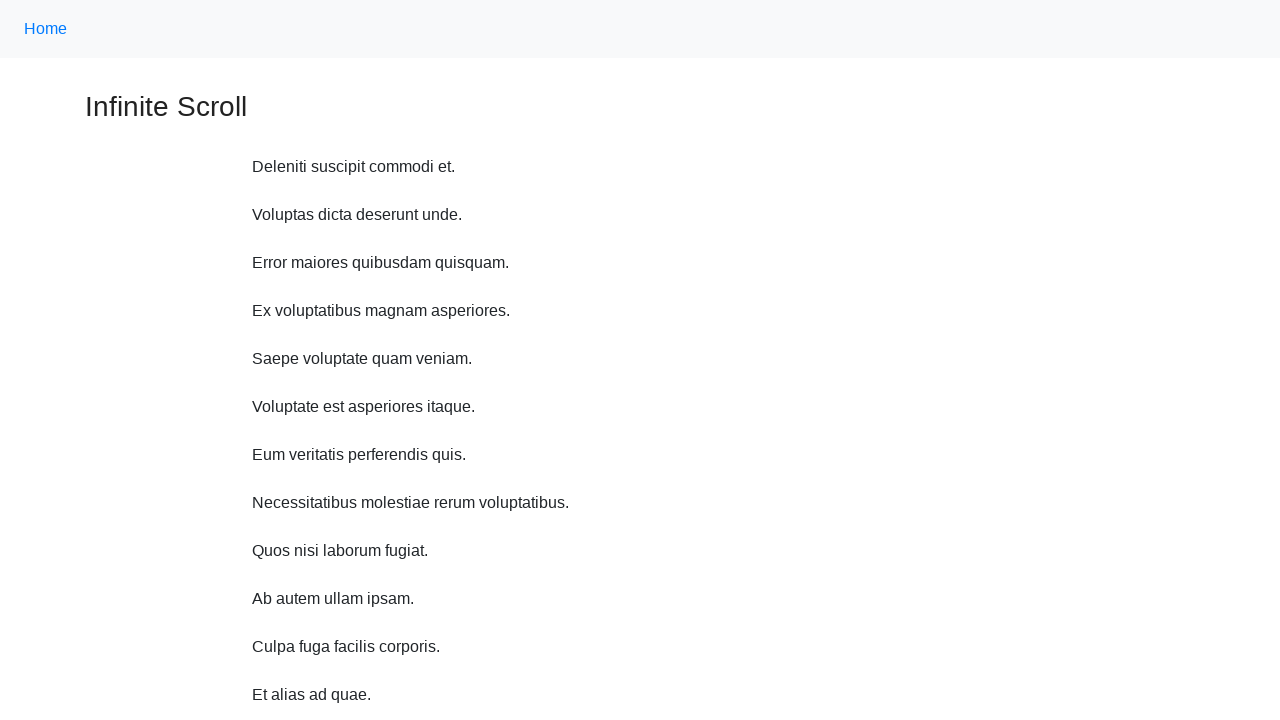

Scrolled up 750 pixels (iteration 3/10)
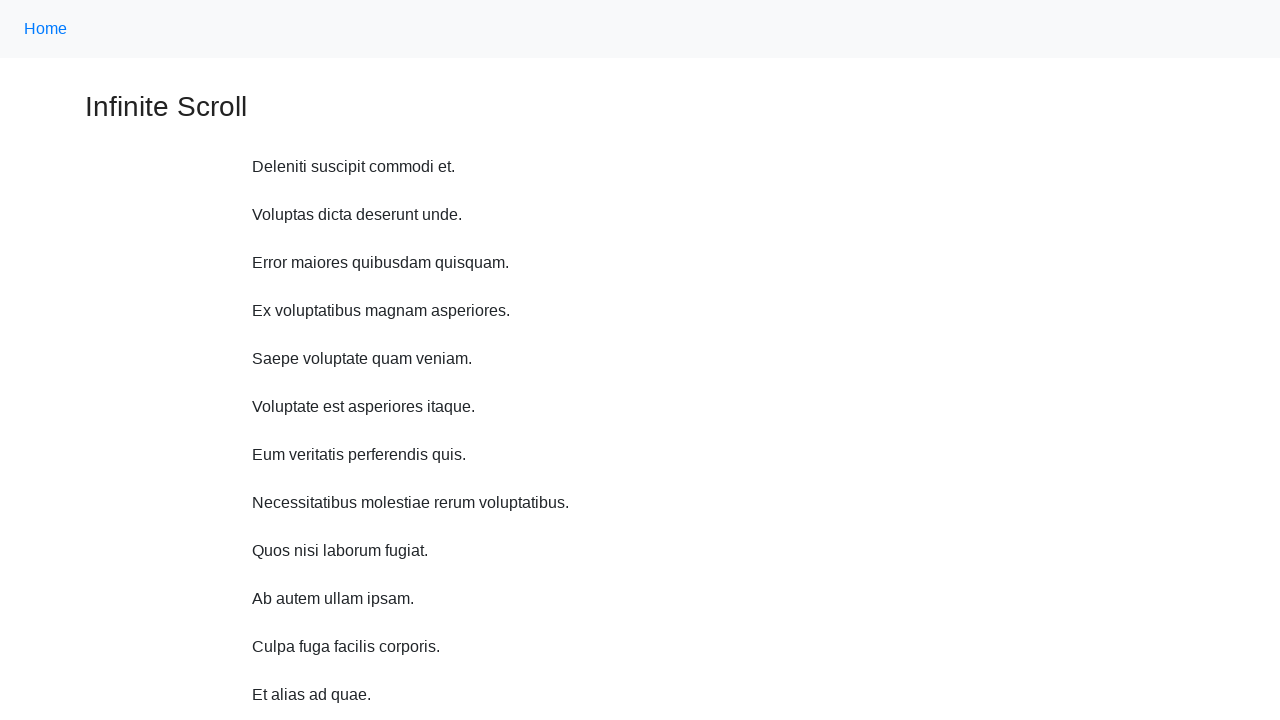

Waited 1 second before scrolling
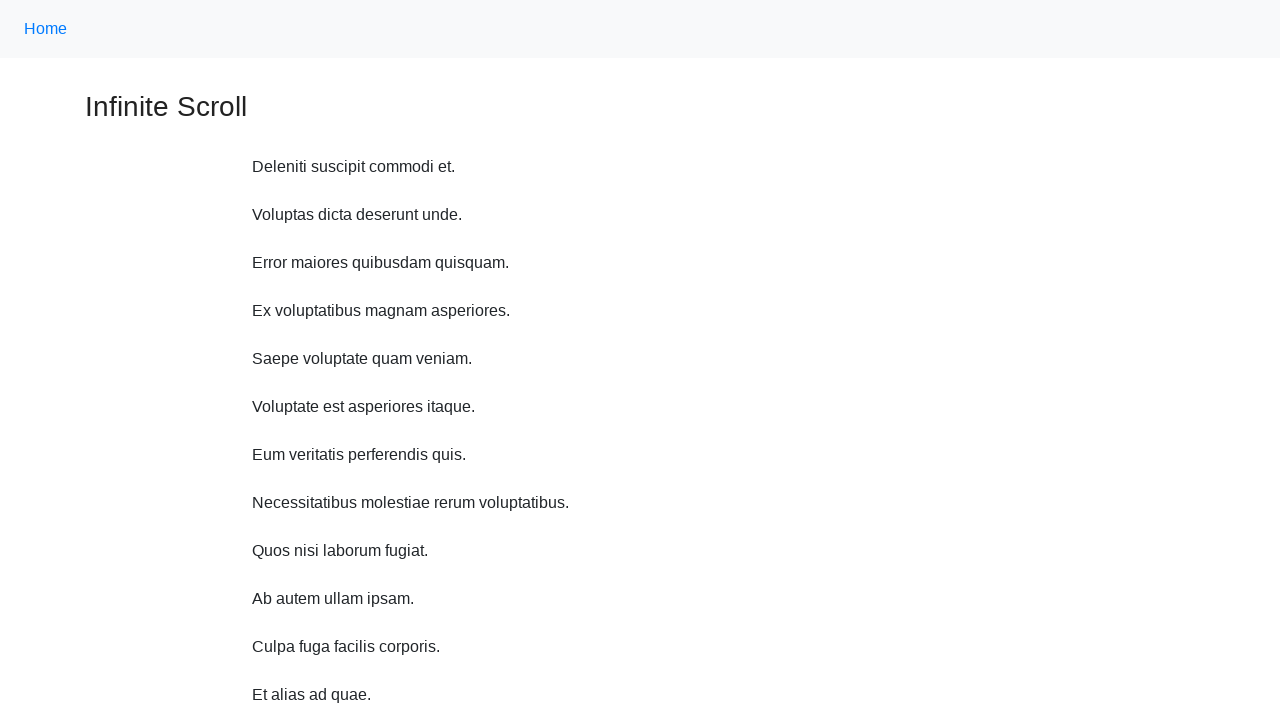

Scrolled up 750 pixels (iteration 4/10)
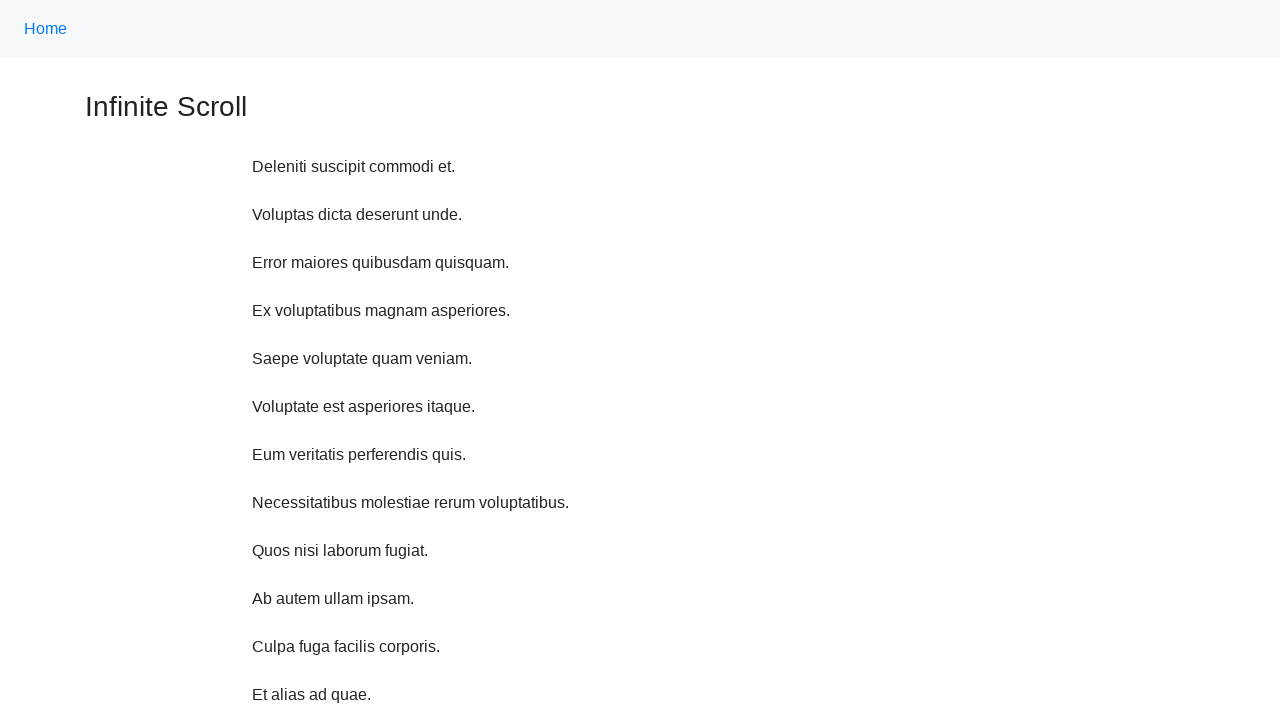

Waited 1 second before scrolling
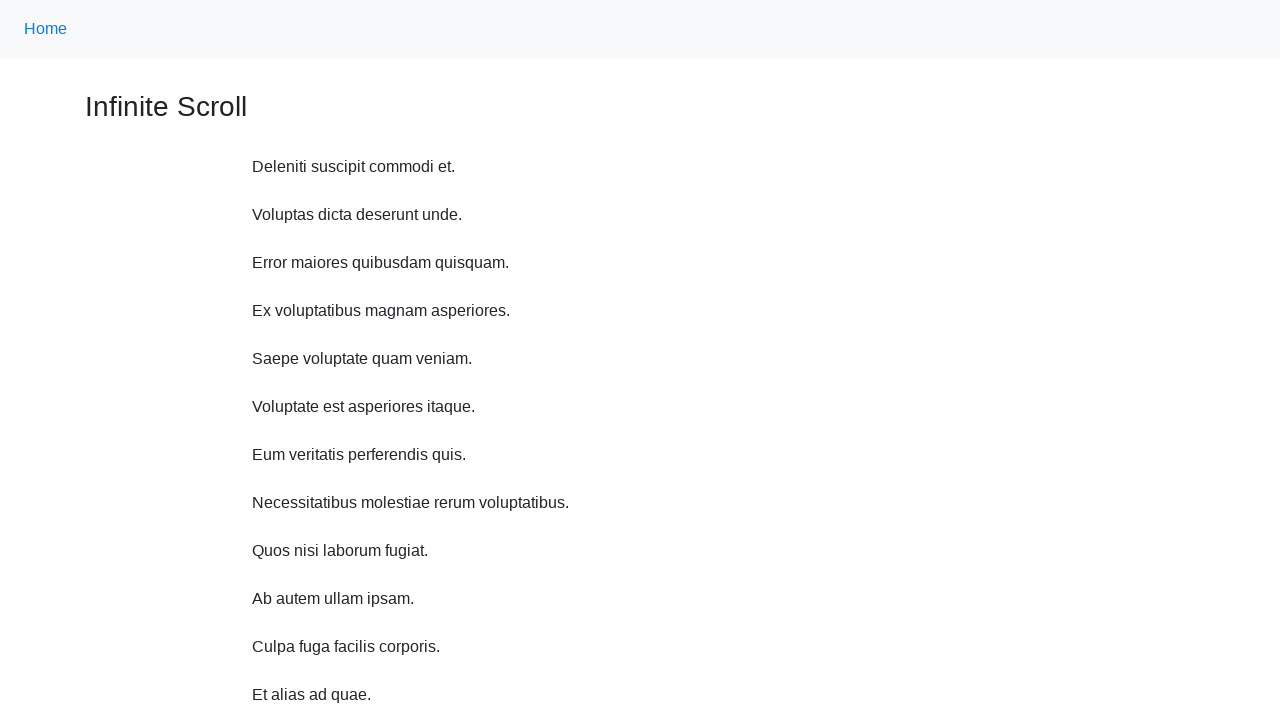

Scrolled up 750 pixels (iteration 5/10)
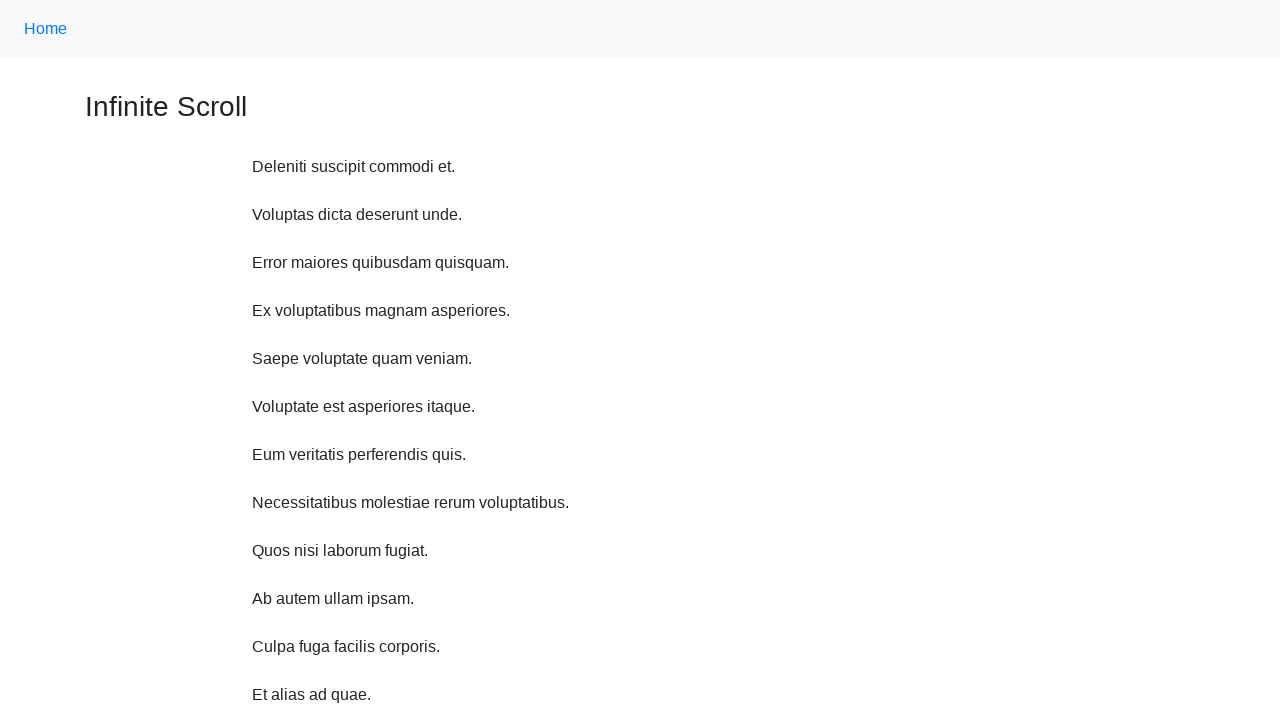

Waited 1 second before scrolling
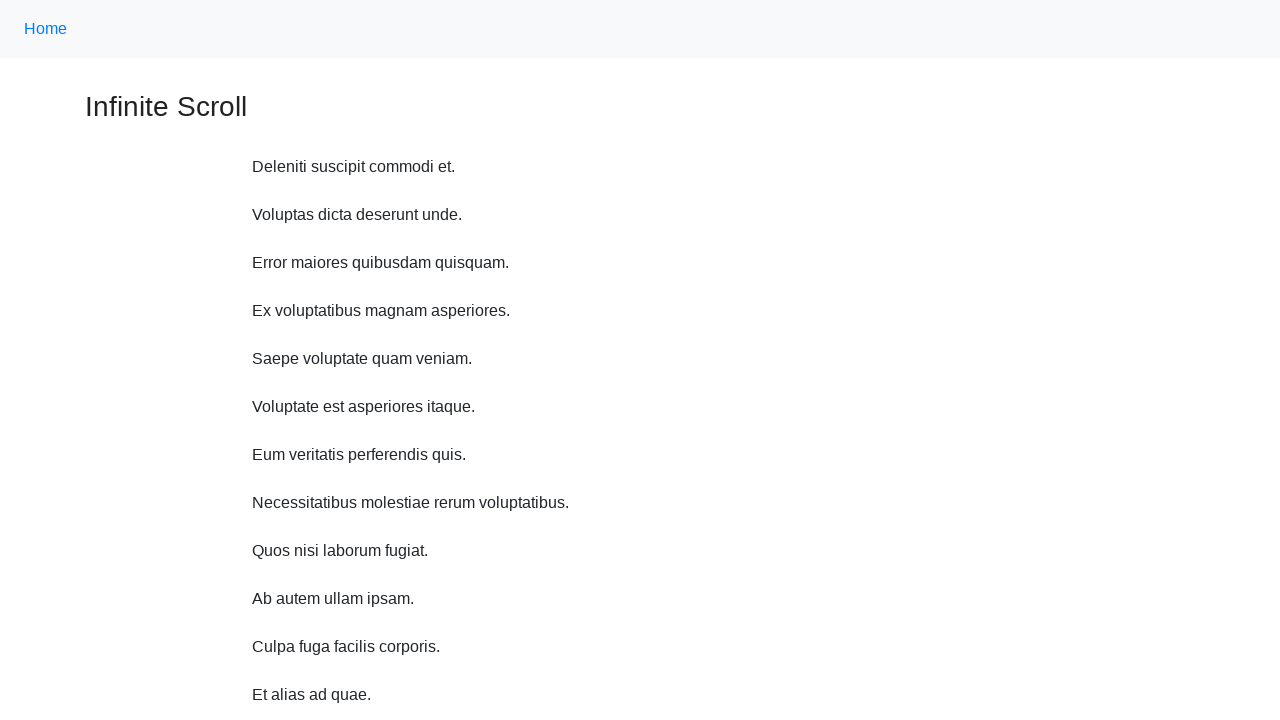

Scrolled up 750 pixels (iteration 6/10)
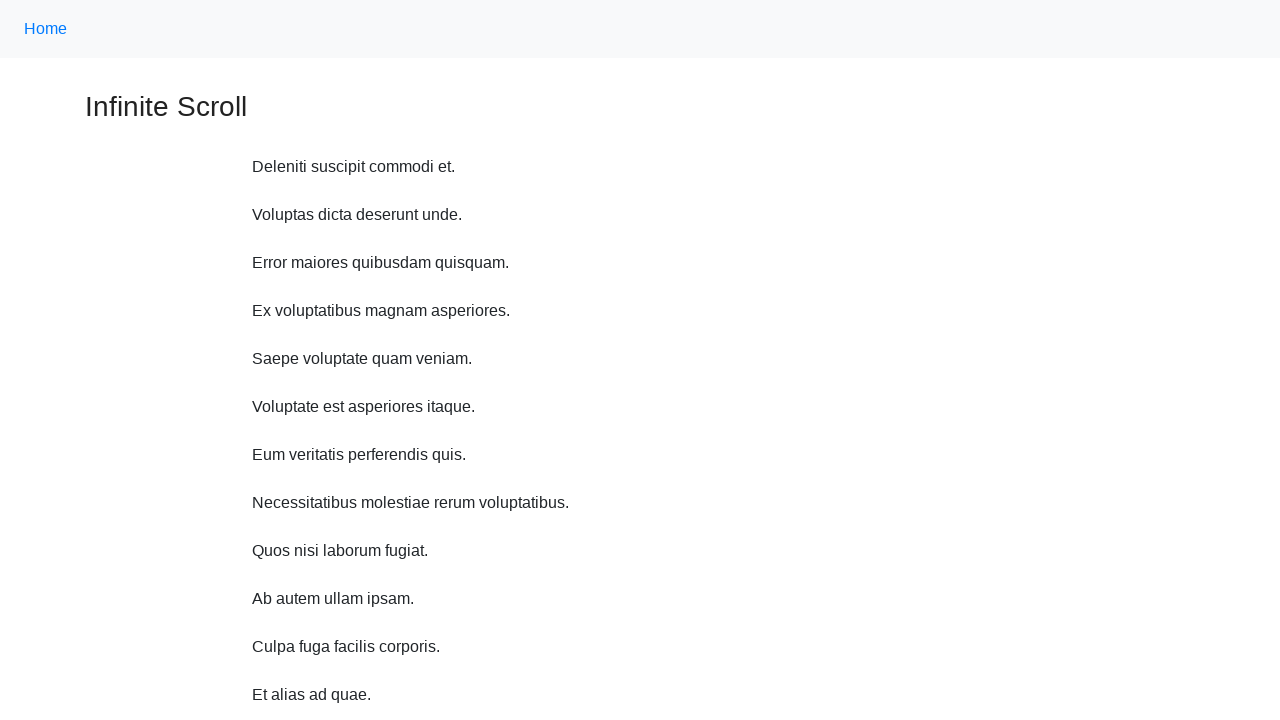

Waited 1 second before scrolling
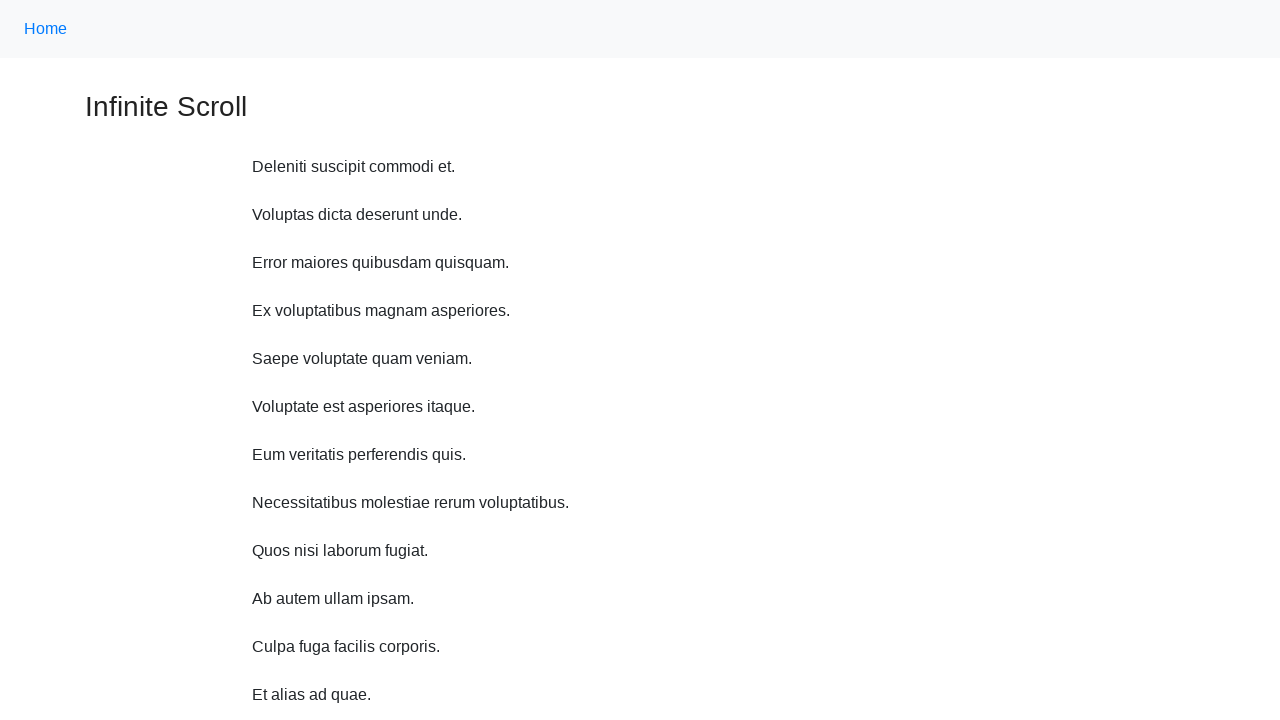

Scrolled up 750 pixels (iteration 7/10)
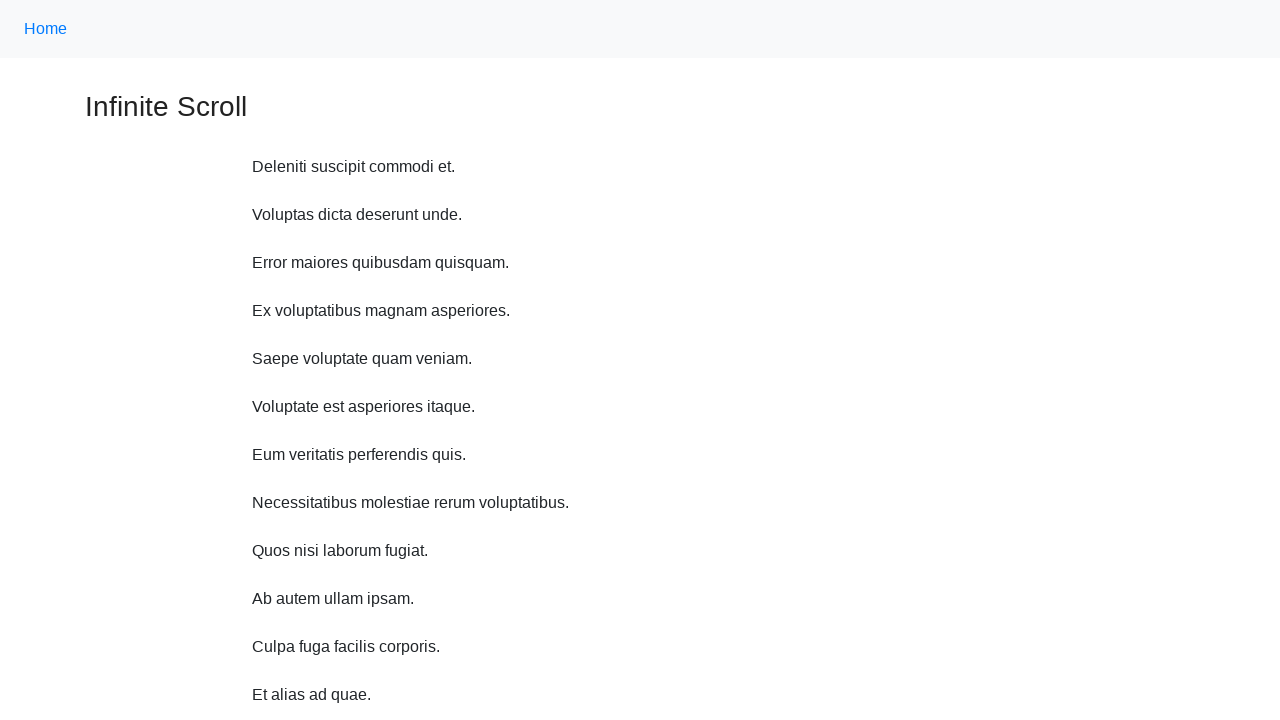

Waited 1 second before scrolling
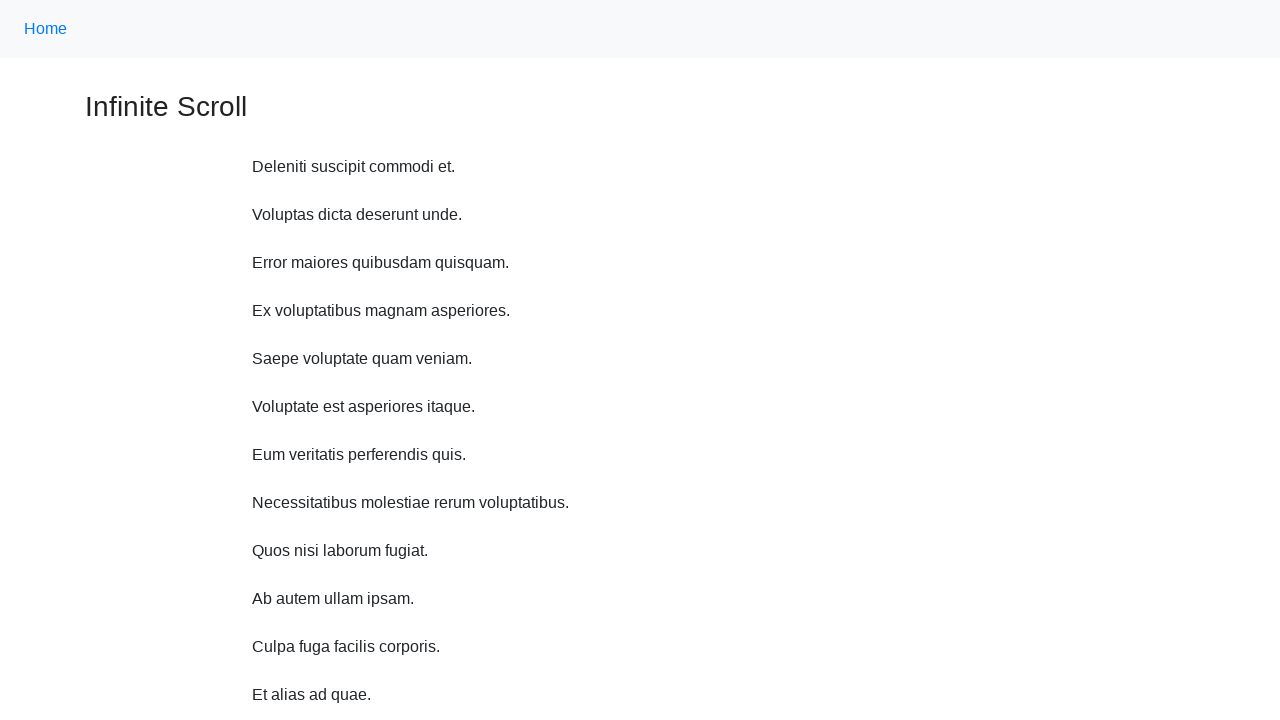

Scrolled up 750 pixels (iteration 8/10)
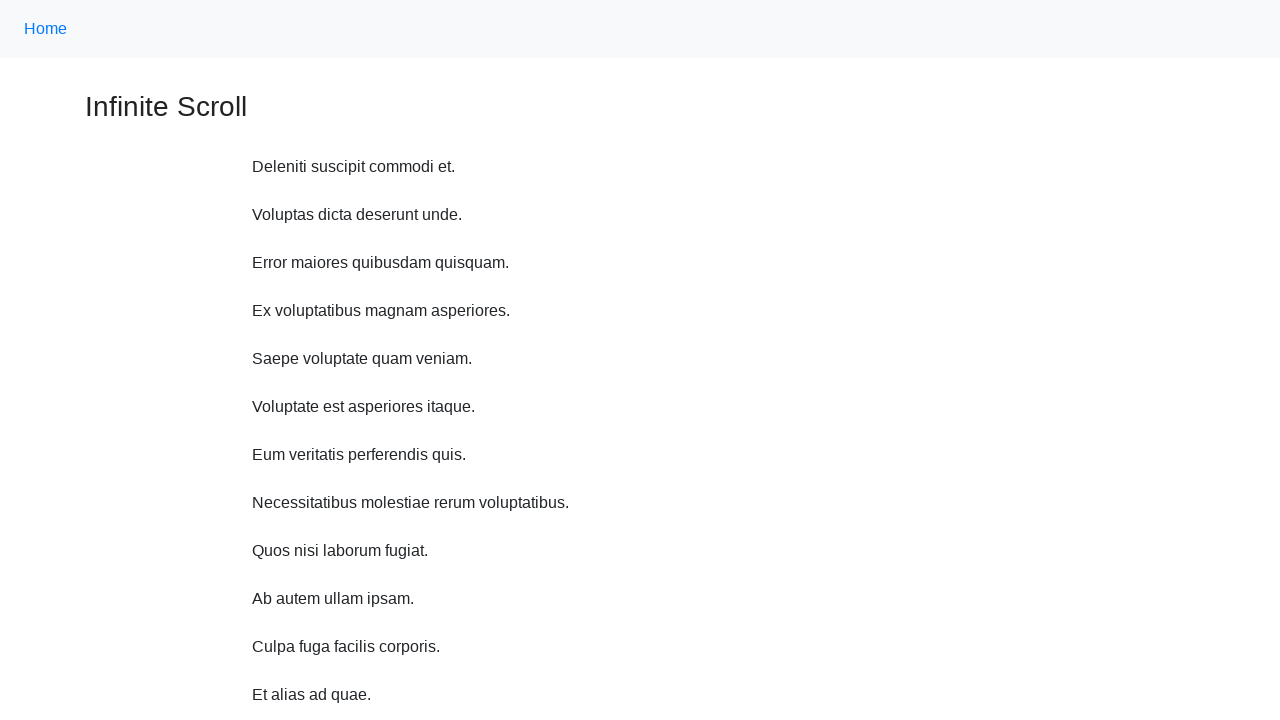

Waited 1 second before scrolling
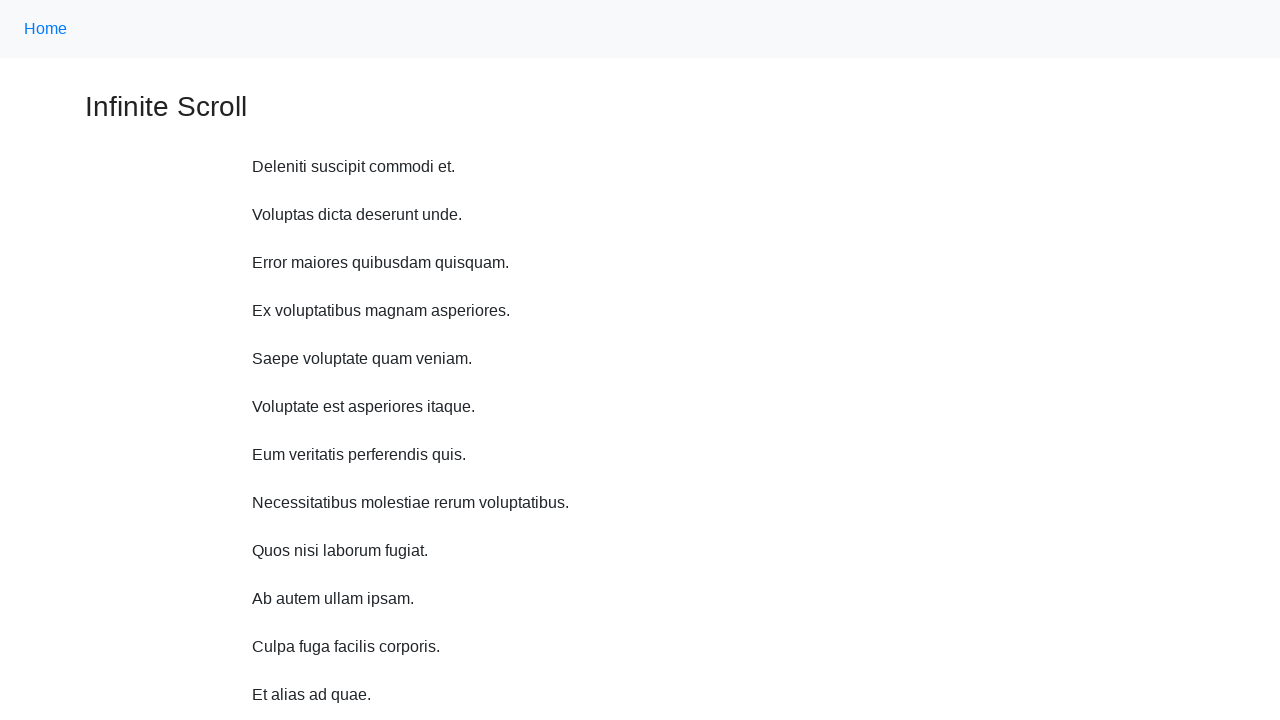

Scrolled up 750 pixels (iteration 9/10)
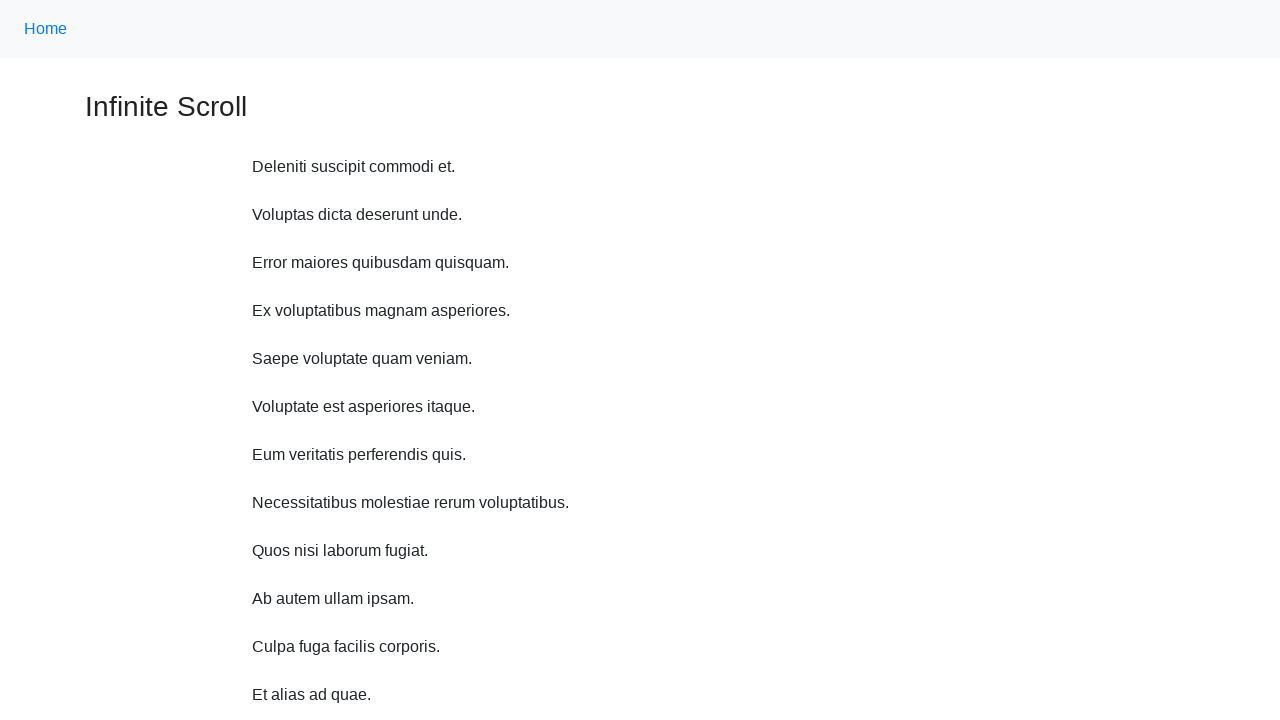

Waited 1 second before scrolling
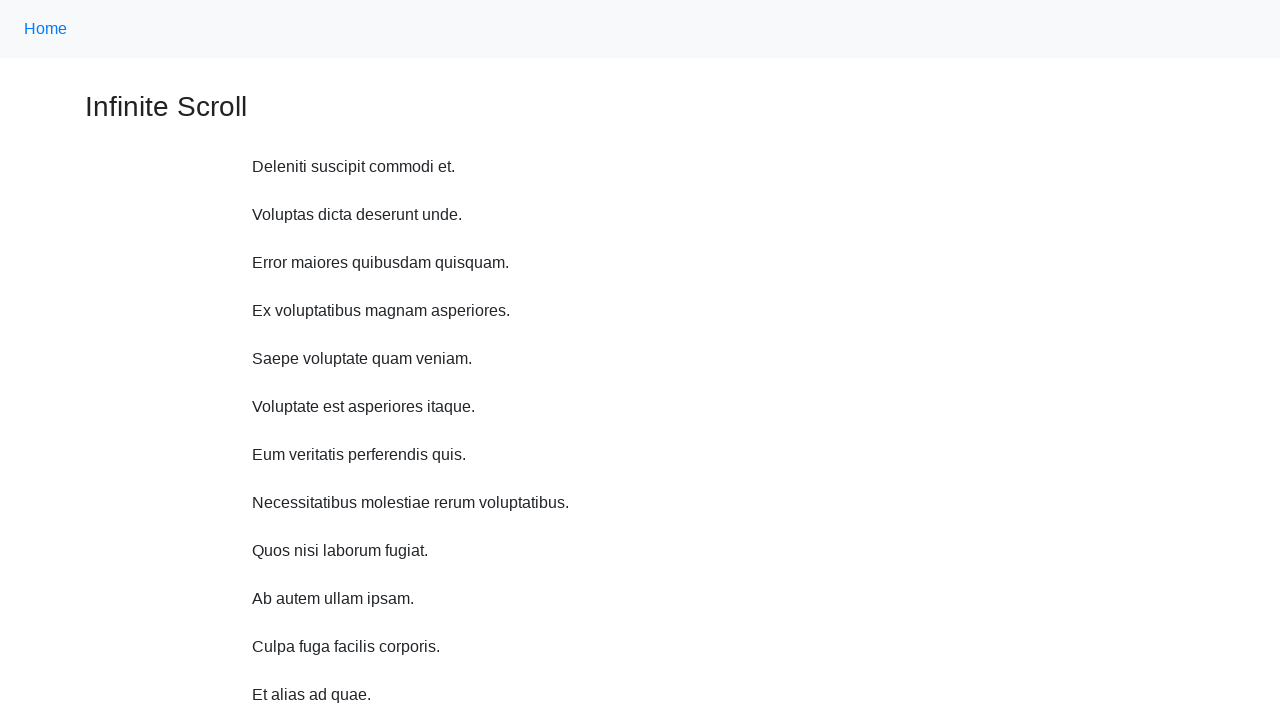

Scrolled up 750 pixels (iteration 10/10)
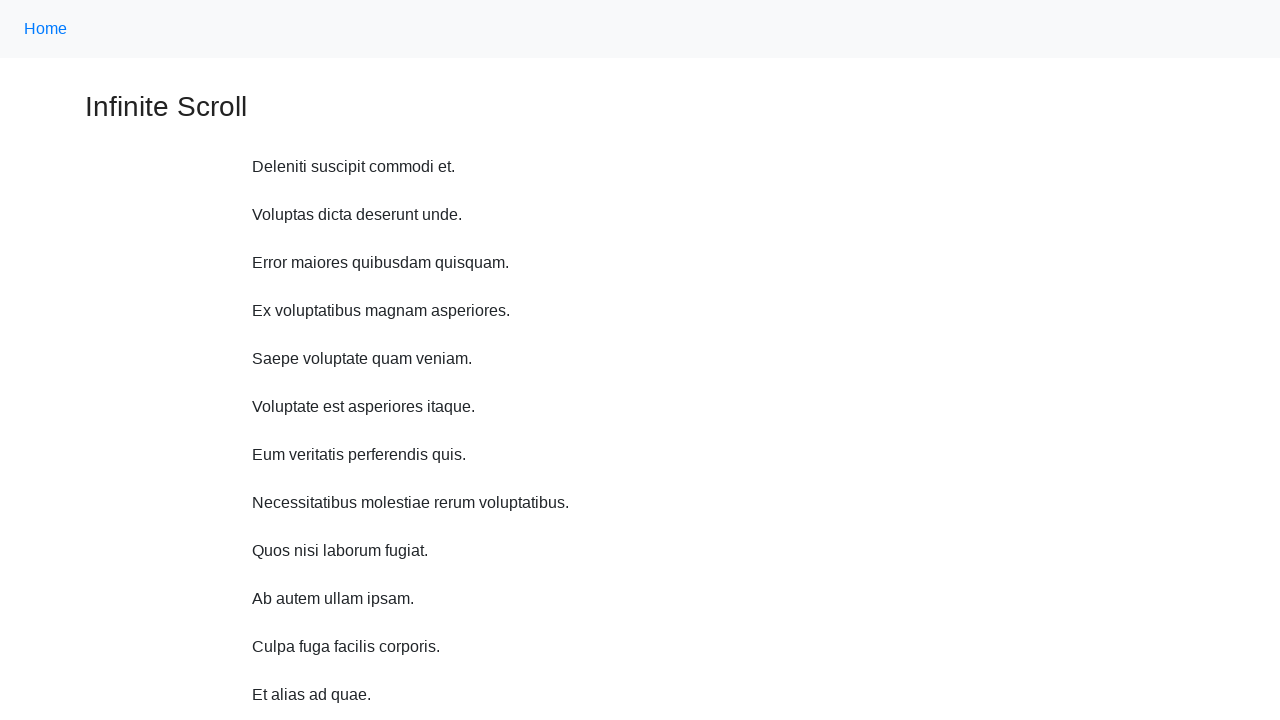

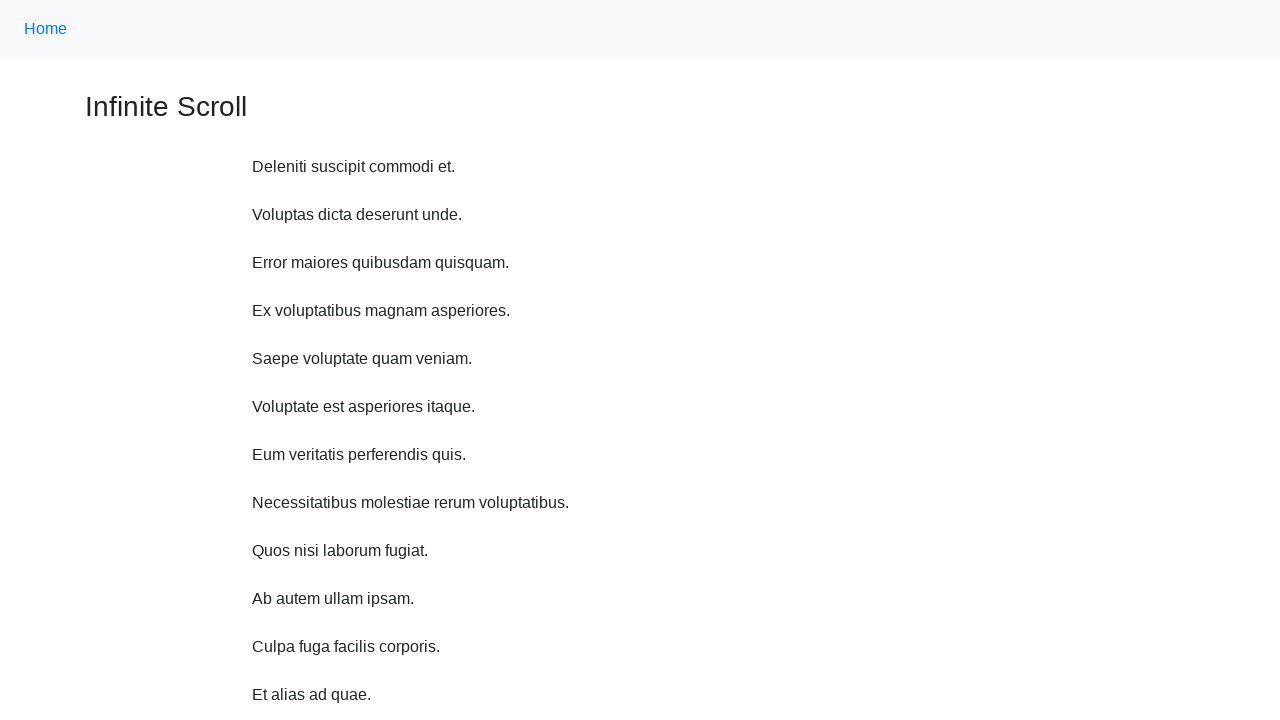